Tests slider functionality on a practice page by scrolling to the slider element and using arrow keys to move the slider right and then left.

Starting URL: https://www.leafground.com/drag.xhtml

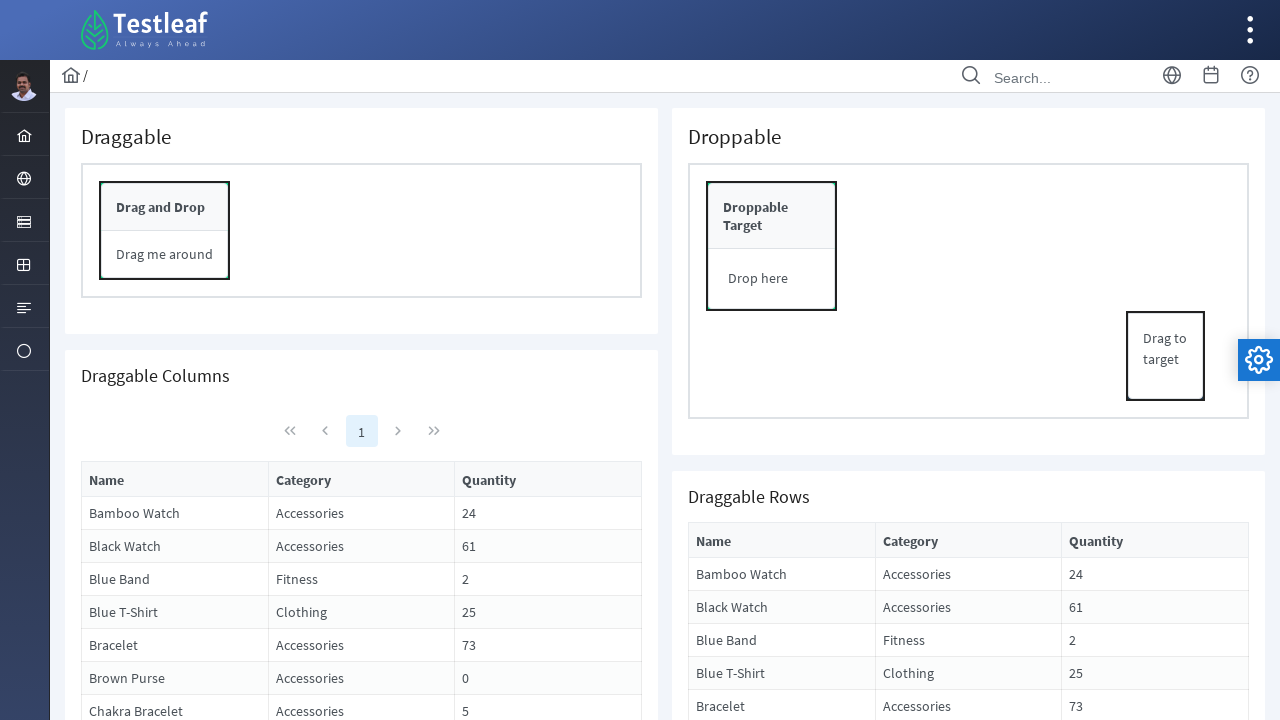

Scrolled down 7000 pixels to reach slider element
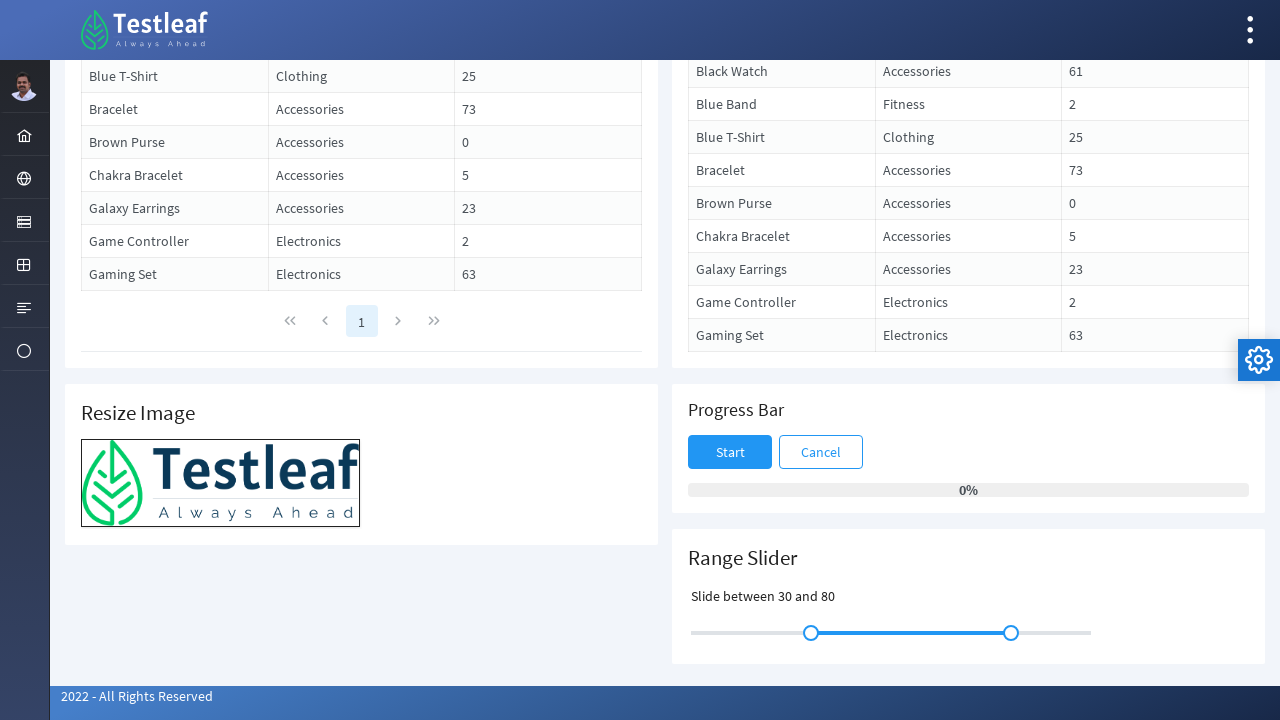

Waited 2 seconds for page to settle after scroll
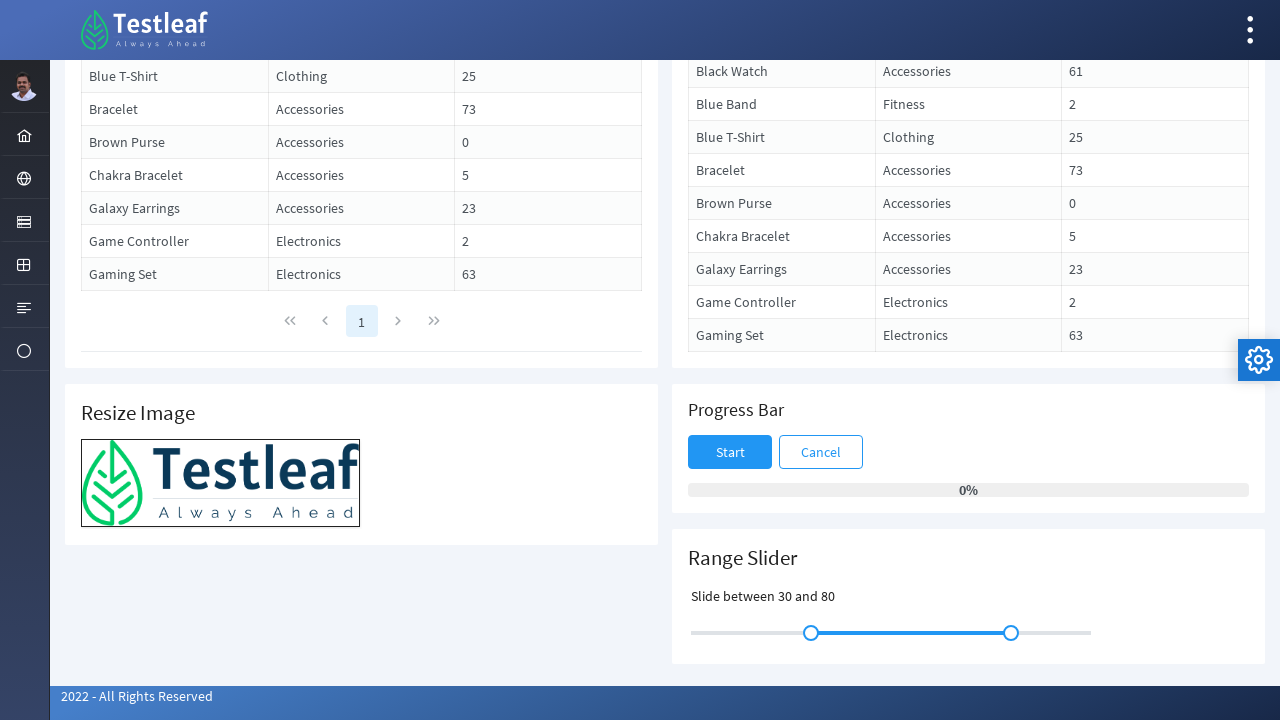

Located slider element by XPath
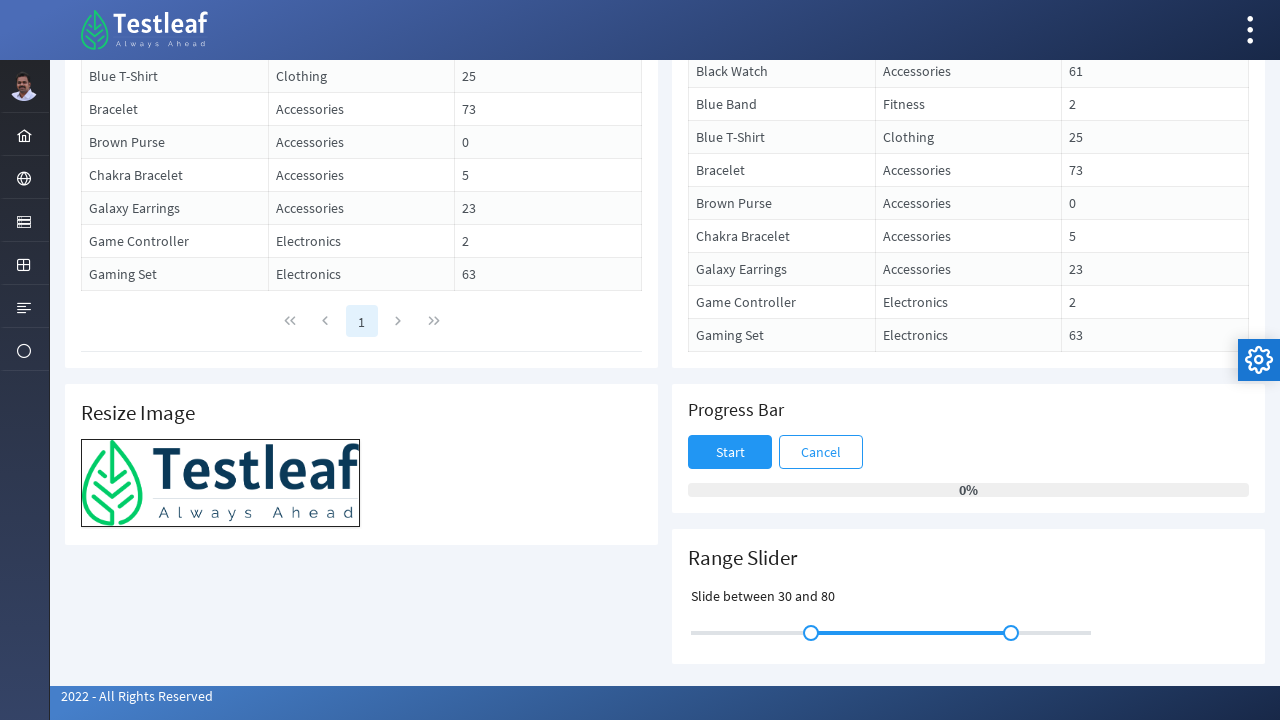

Clicked on slider element to focus at (811, 633) on xpath=//*[@id='form:j_idt125']/span[1]
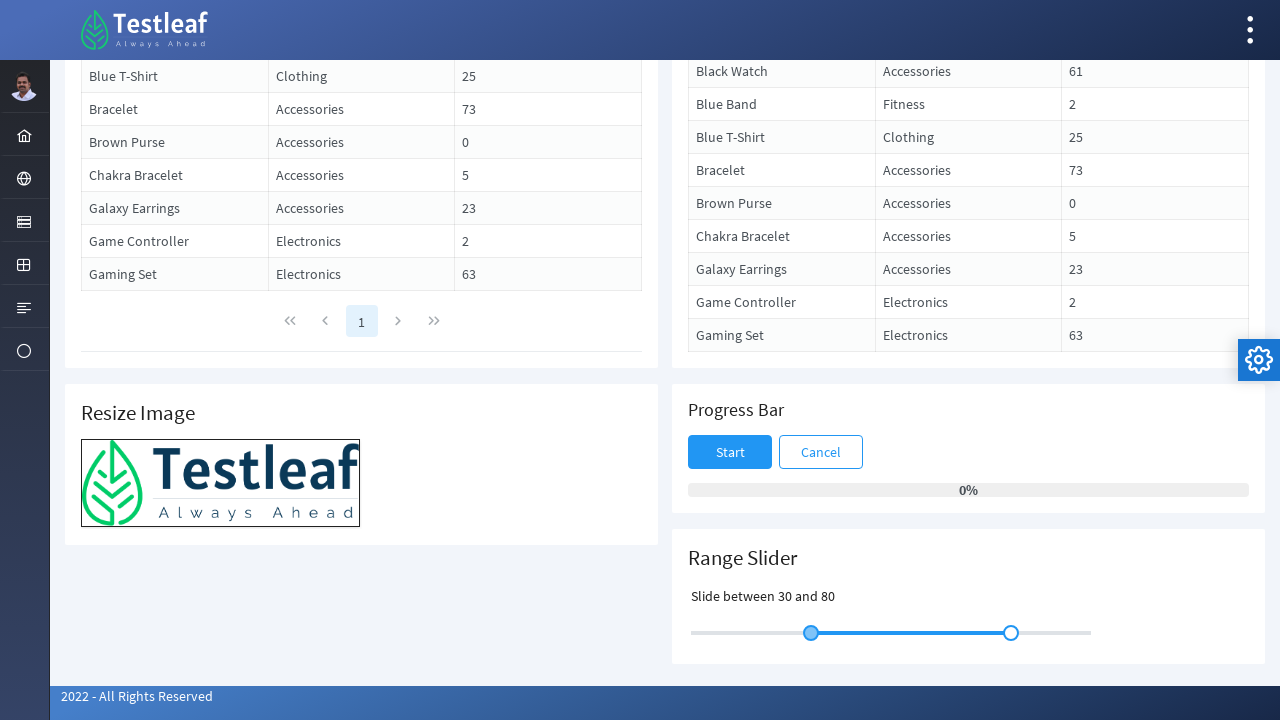

Pressed ArrowRight key on slider (movement 1/20) on xpath=//*[@id='form:j_idt125']/span[1]
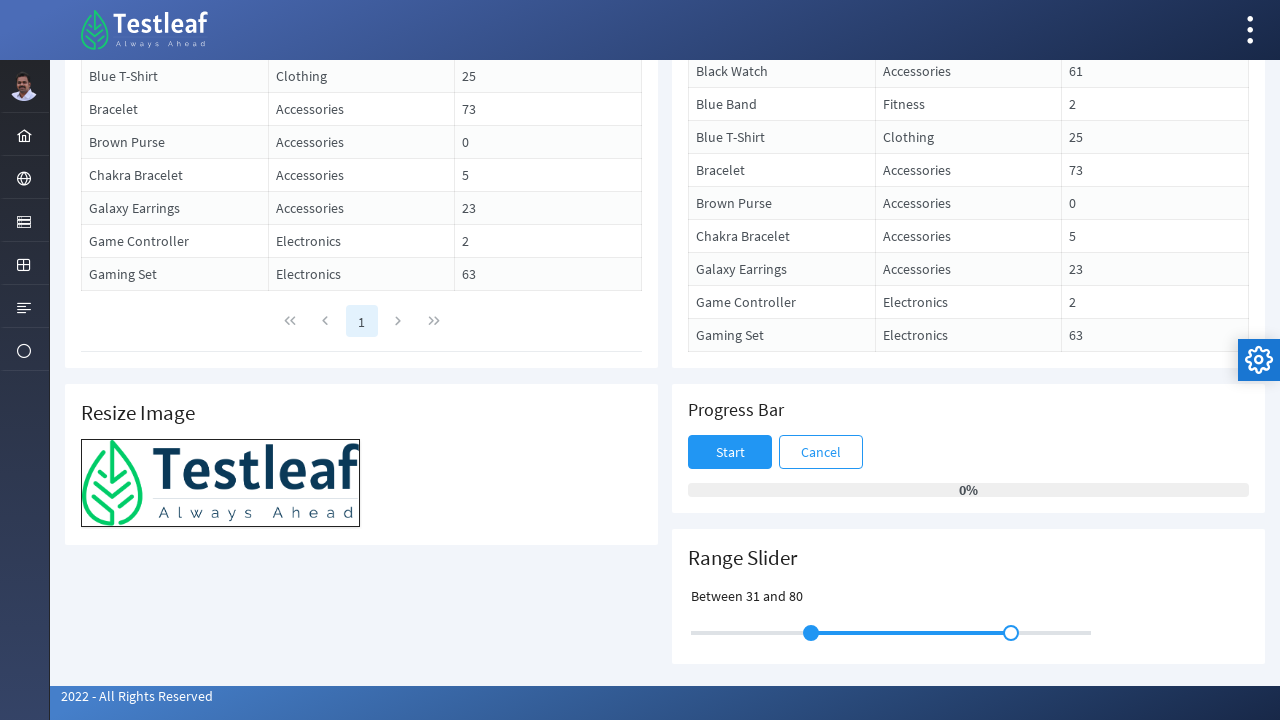

Pressed ArrowRight key on slider (movement 2/20) on xpath=//*[@id='form:j_idt125']/span[1]
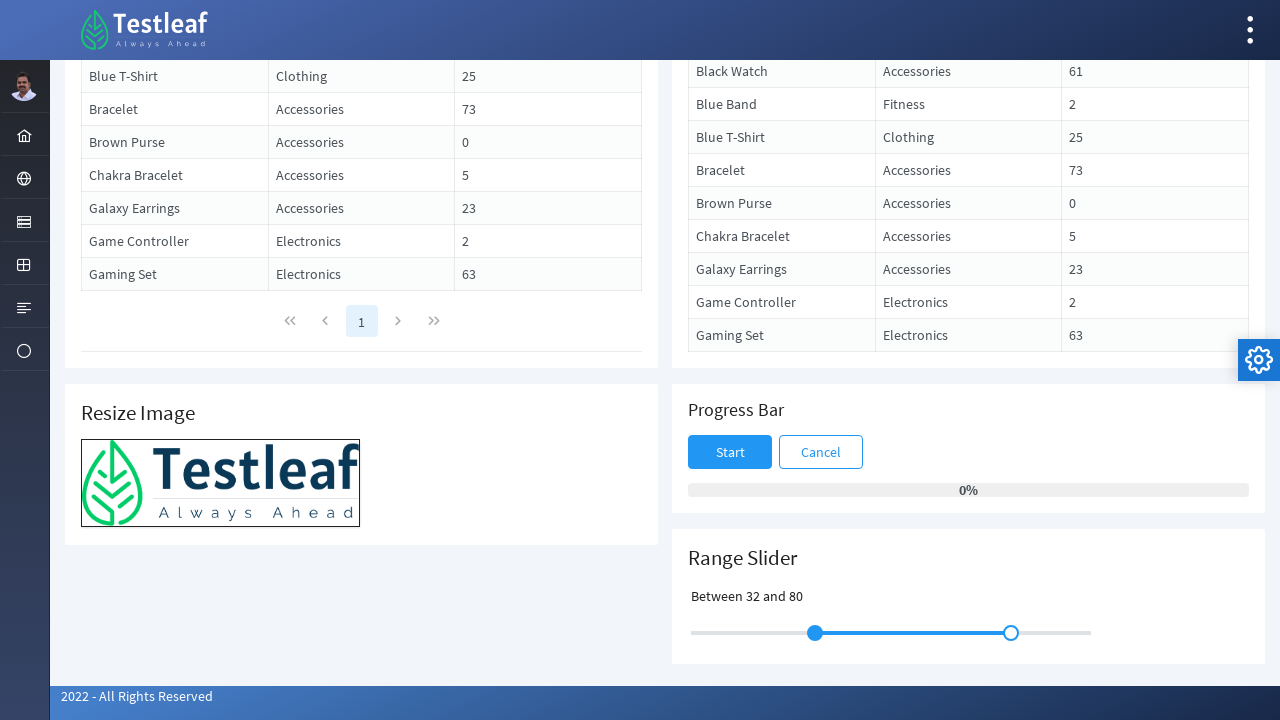

Pressed ArrowRight key on slider (movement 3/20) on xpath=//*[@id='form:j_idt125']/span[1]
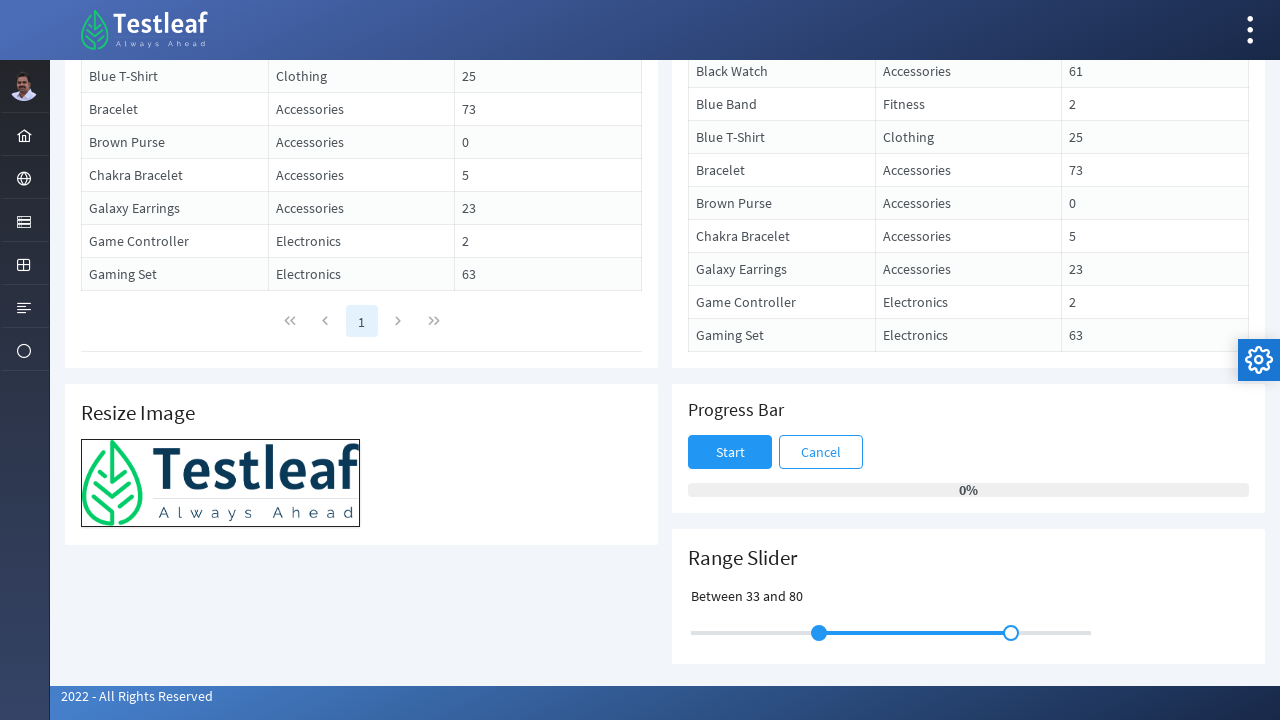

Pressed ArrowRight key on slider (movement 4/20) on xpath=//*[@id='form:j_idt125']/span[1]
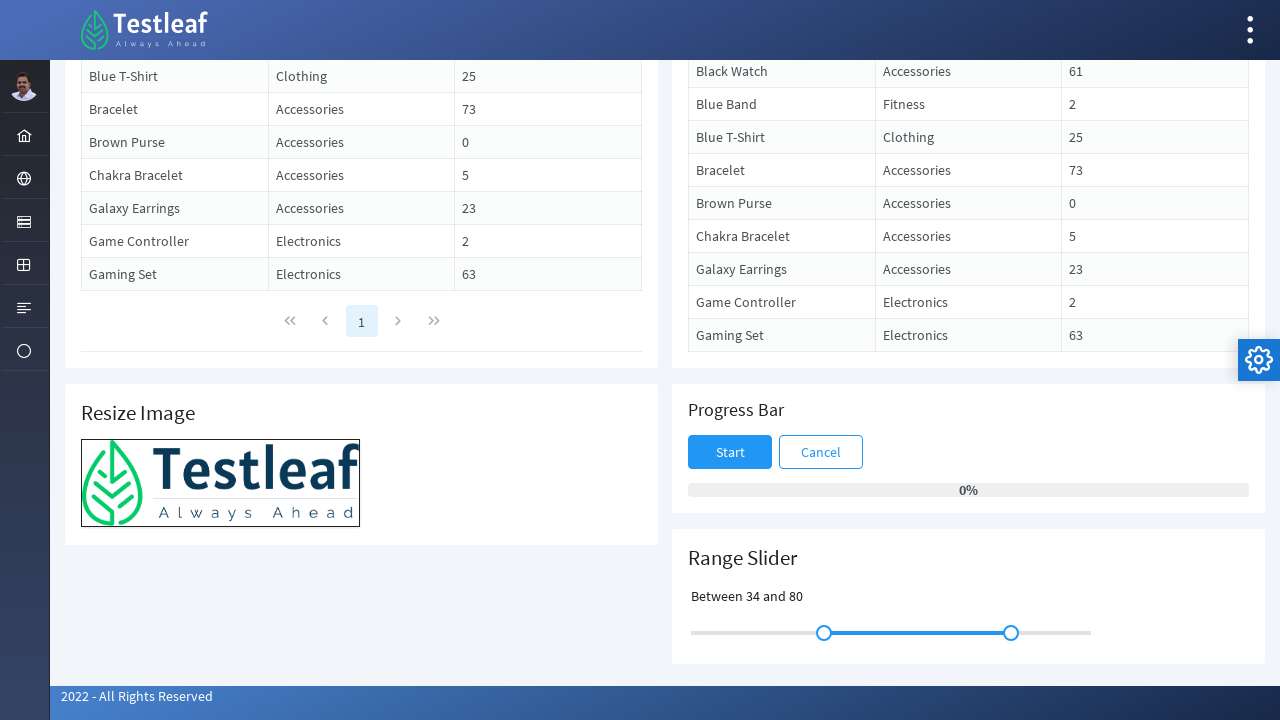

Pressed ArrowRight key on slider (movement 5/20) on xpath=//*[@id='form:j_idt125']/span[1]
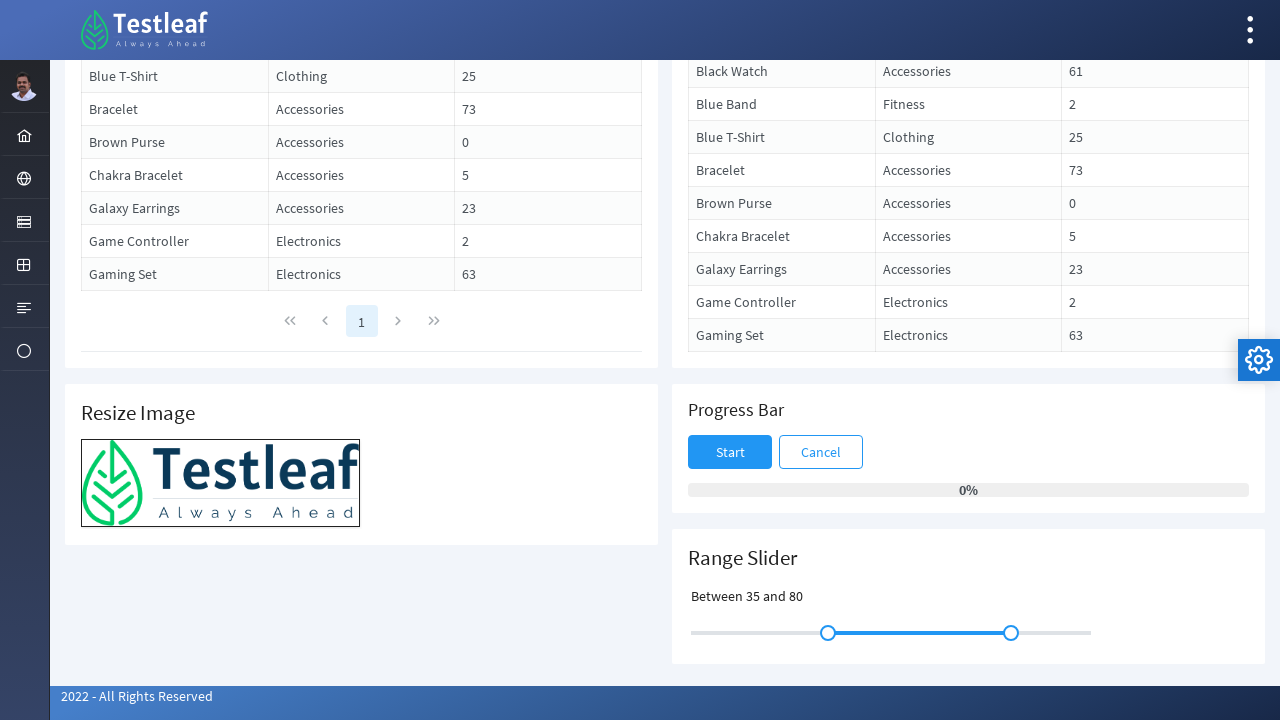

Pressed ArrowRight key on slider (movement 6/20) on xpath=//*[@id='form:j_idt125']/span[1]
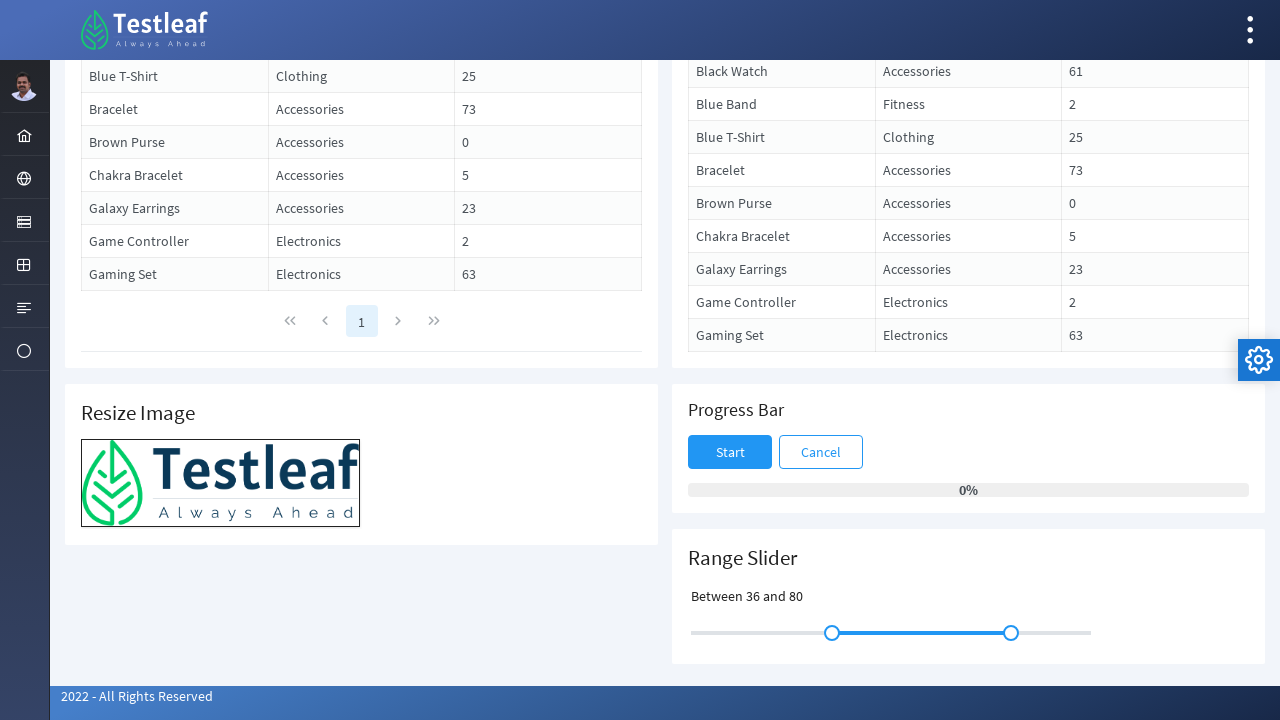

Pressed ArrowRight key on slider (movement 7/20) on xpath=//*[@id='form:j_idt125']/span[1]
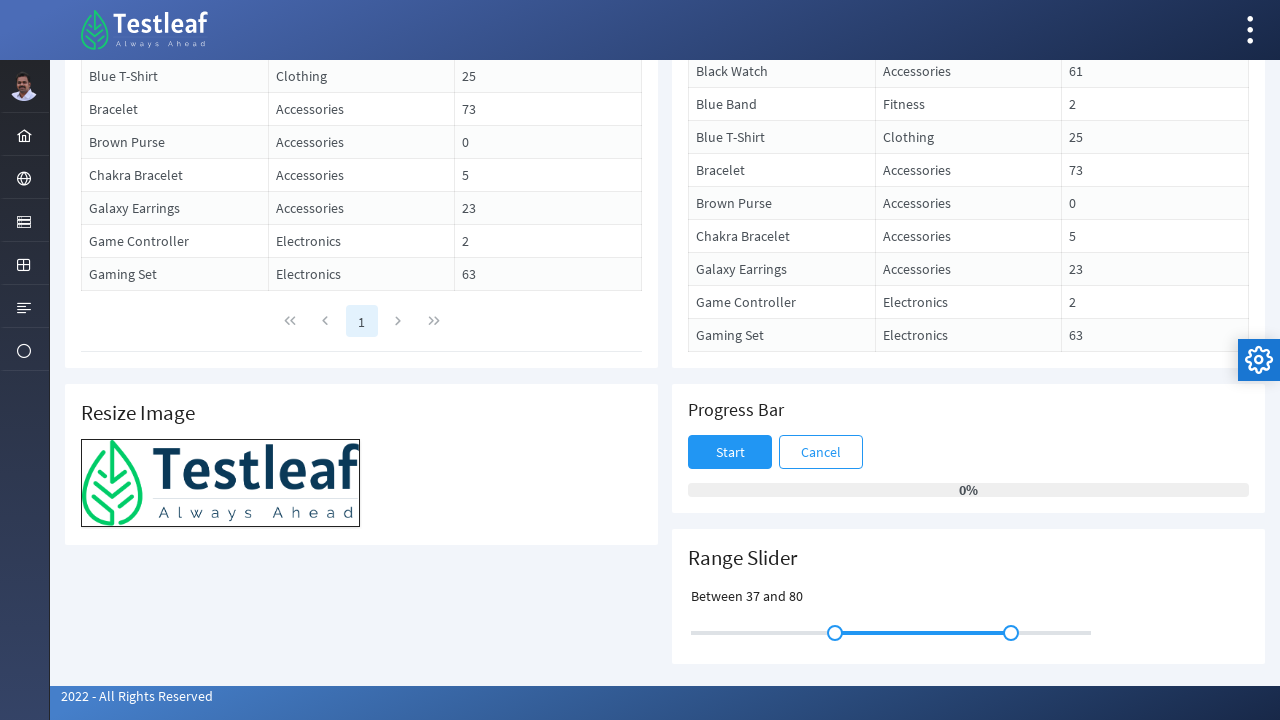

Pressed ArrowRight key on slider (movement 8/20) on xpath=//*[@id='form:j_idt125']/span[1]
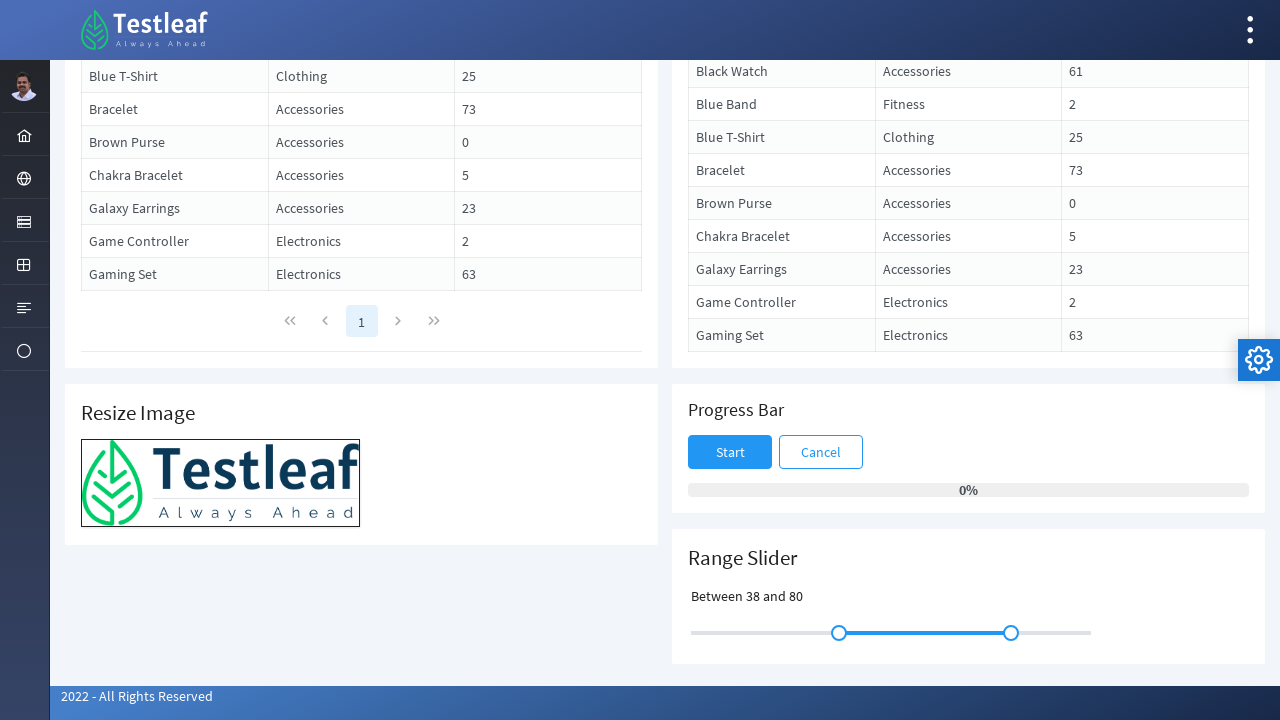

Pressed ArrowRight key on slider (movement 9/20) on xpath=//*[@id='form:j_idt125']/span[1]
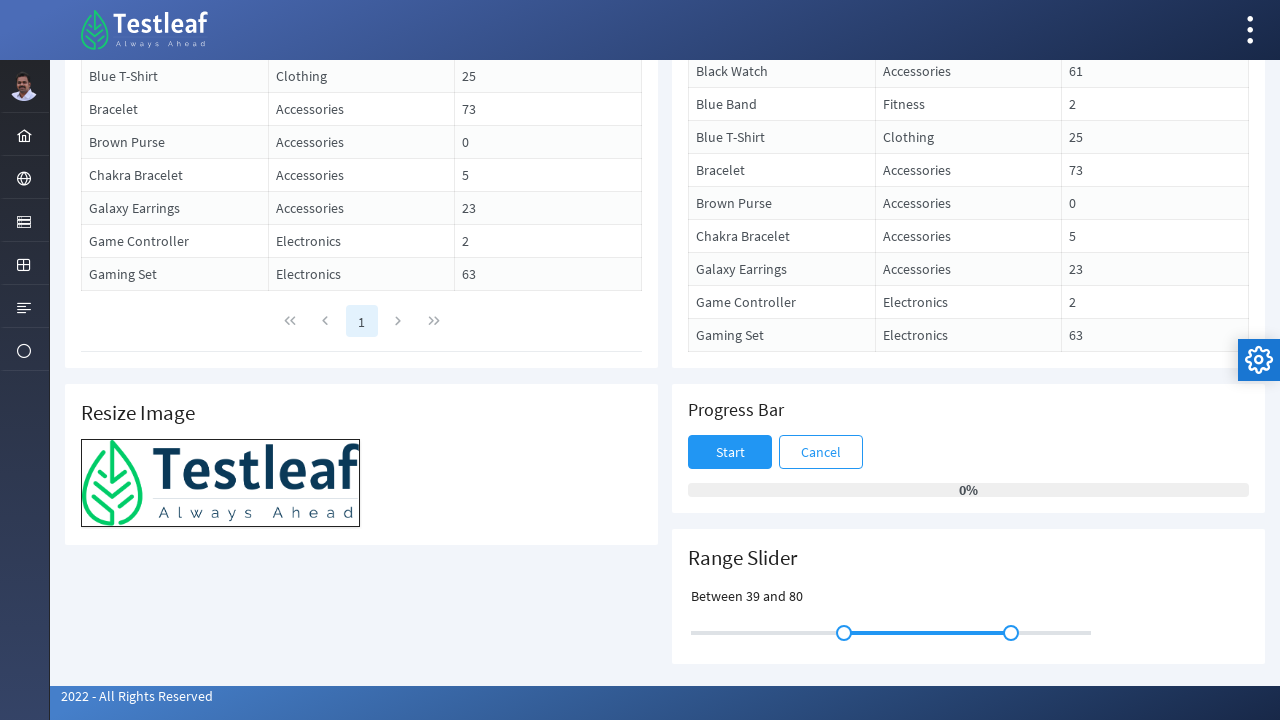

Pressed ArrowRight key on slider (movement 10/20) on xpath=//*[@id='form:j_idt125']/span[1]
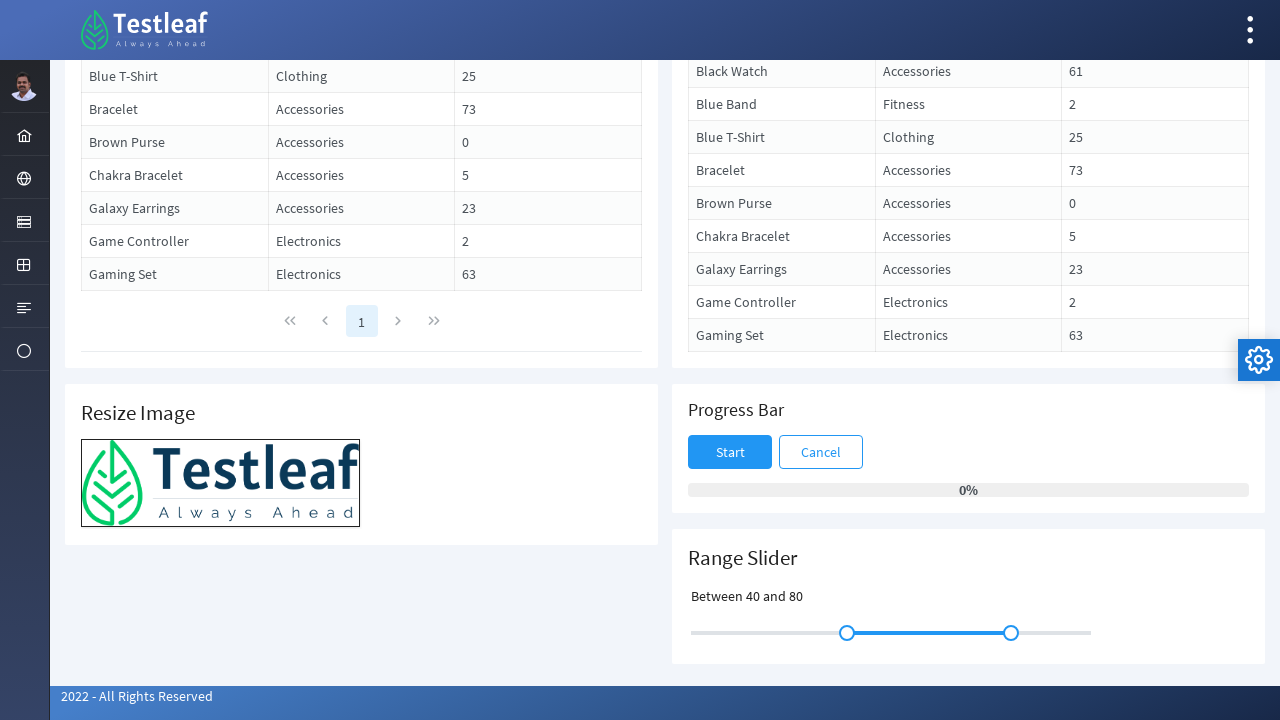

Pressed ArrowRight key on slider (movement 11/20) on xpath=//*[@id='form:j_idt125']/span[1]
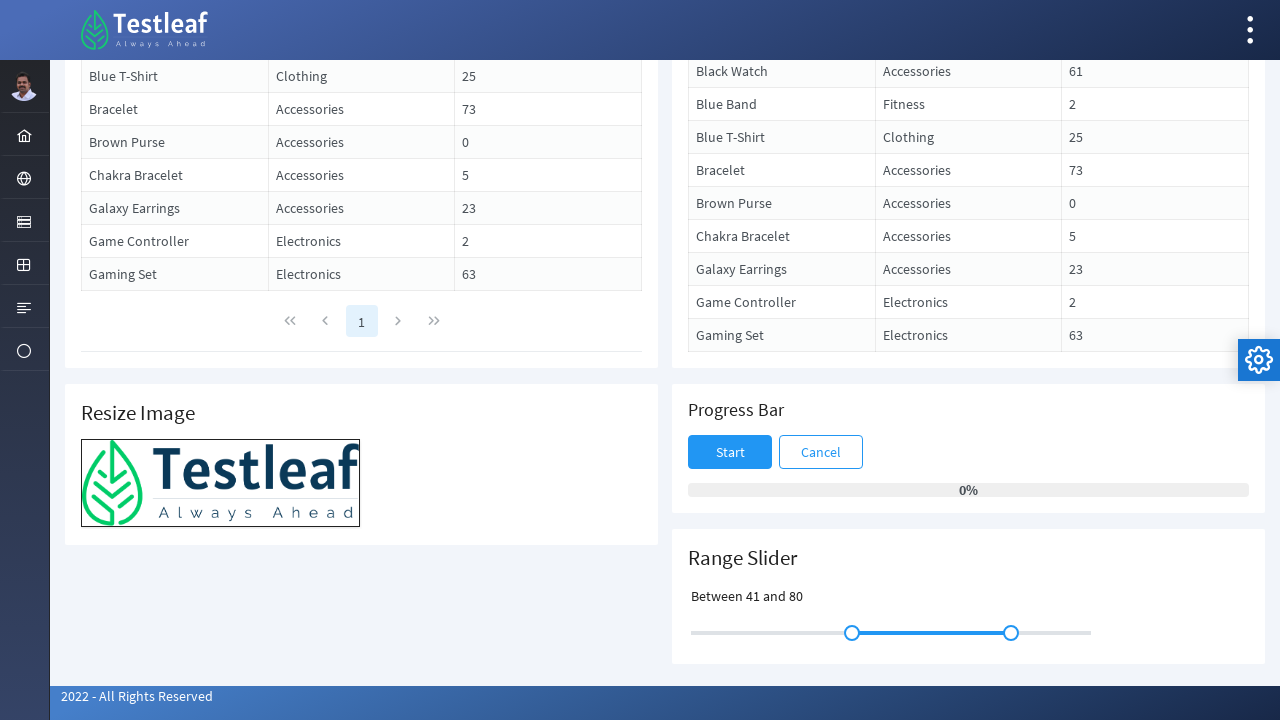

Pressed ArrowRight key on slider (movement 12/20) on xpath=//*[@id='form:j_idt125']/span[1]
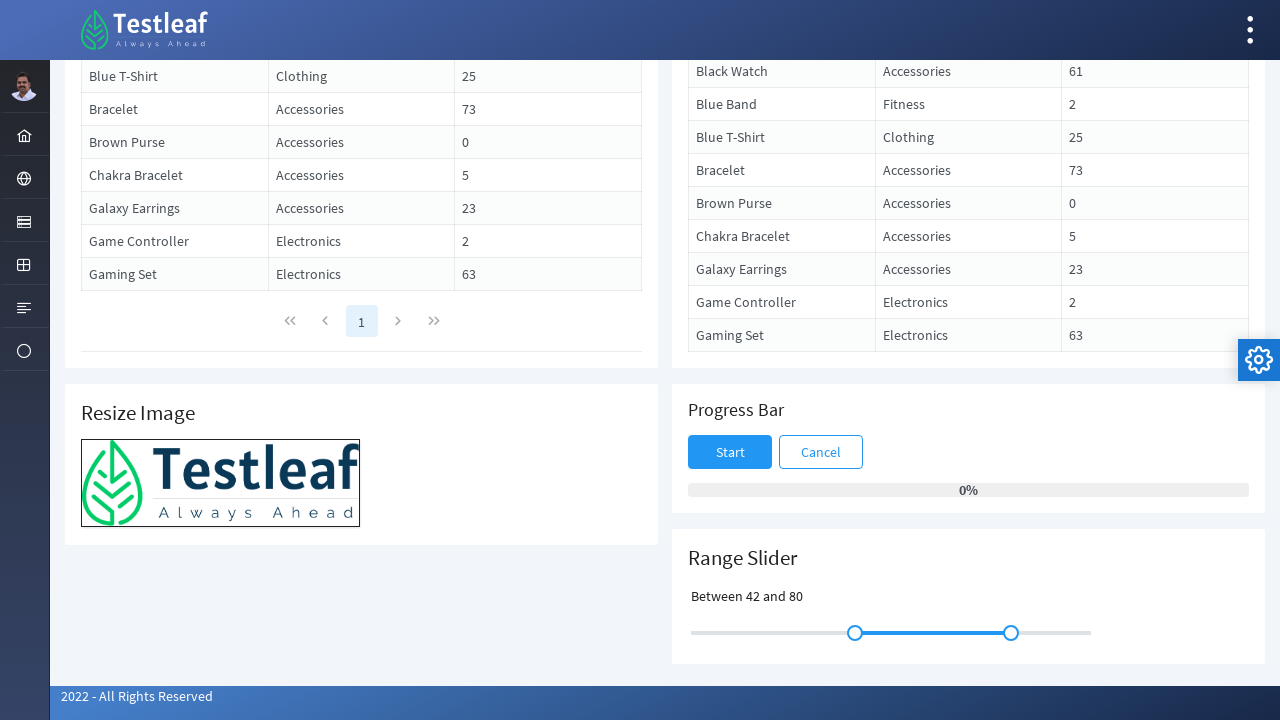

Pressed ArrowRight key on slider (movement 13/20) on xpath=//*[@id='form:j_idt125']/span[1]
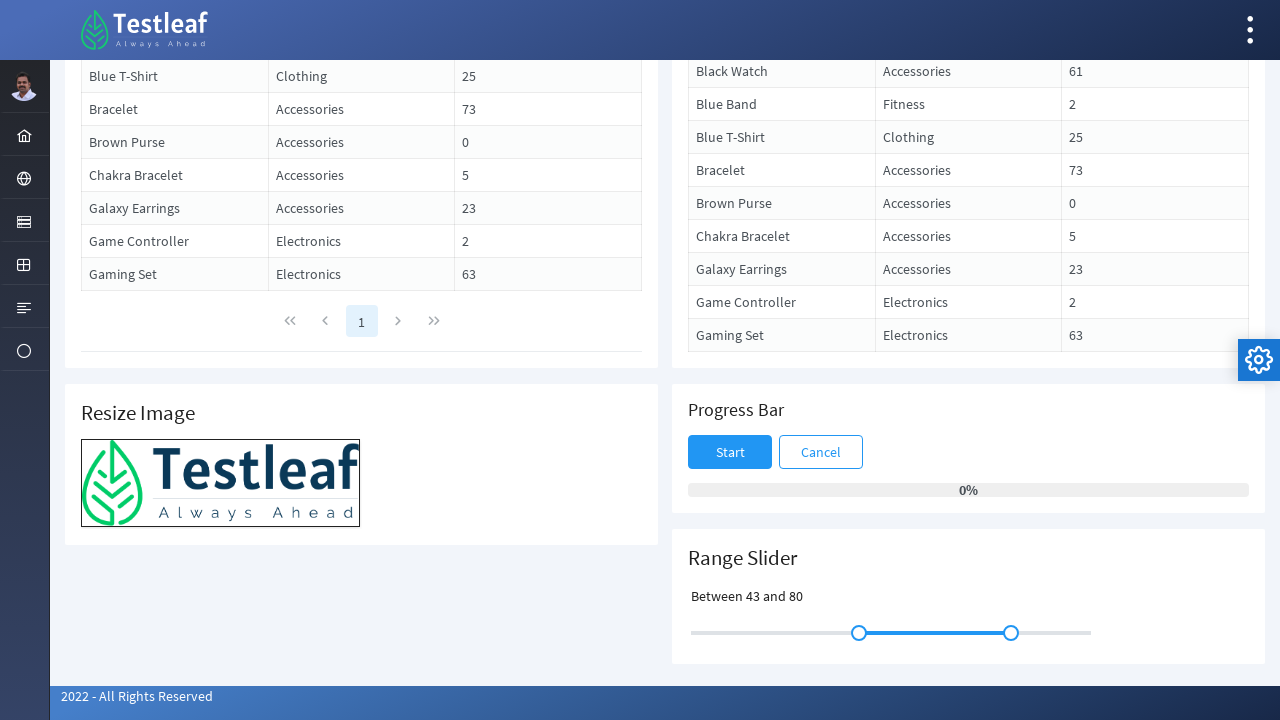

Pressed ArrowRight key on slider (movement 14/20) on xpath=//*[@id='form:j_idt125']/span[1]
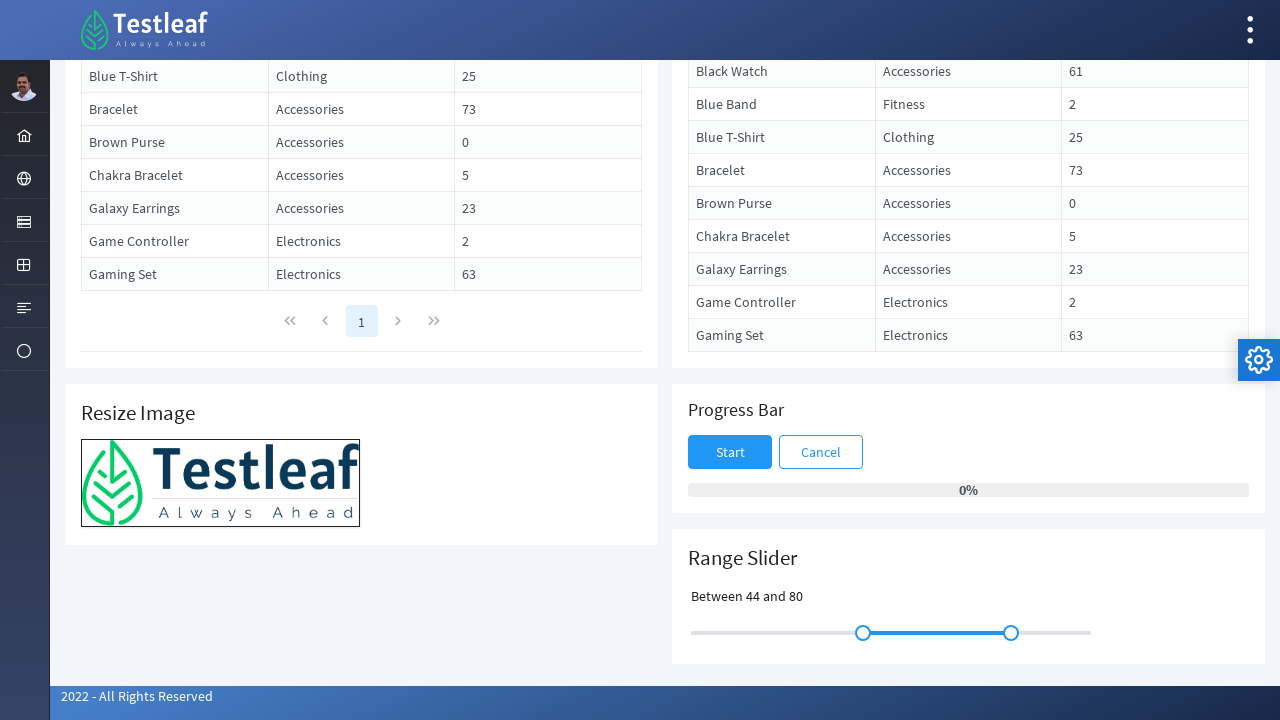

Pressed ArrowRight key on slider (movement 15/20) on xpath=//*[@id='form:j_idt125']/span[1]
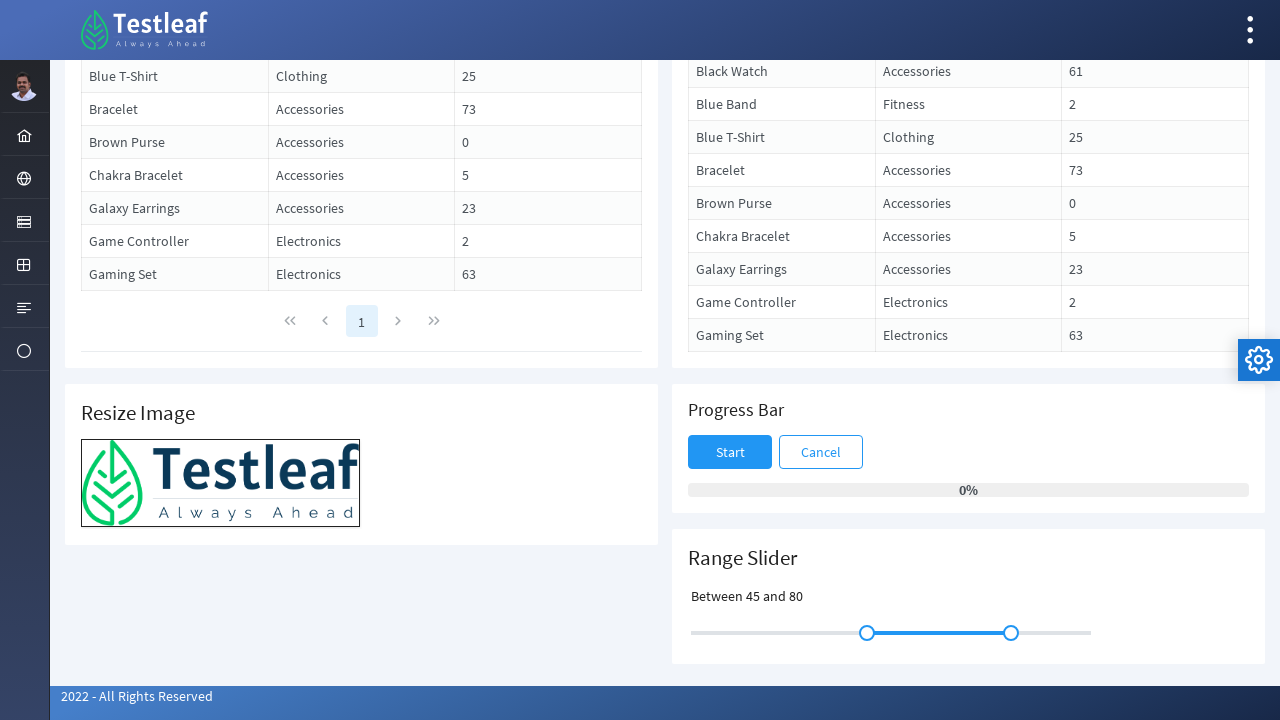

Pressed ArrowRight key on slider (movement 16/20) on xpath=//*[@id='form:j_idt125']/span[1]
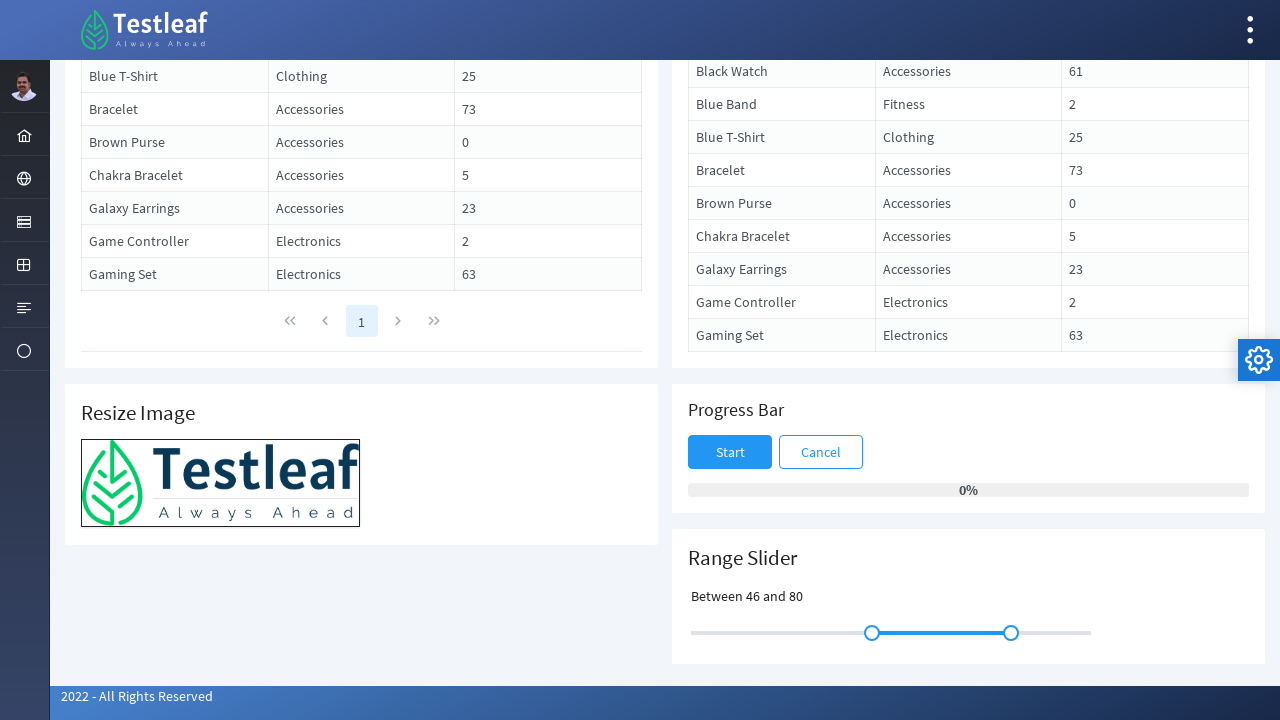

Pressed ArrowRight key on slider (movement 17/20) on xpath=//*[@id='form:j_idt125']/span[1]
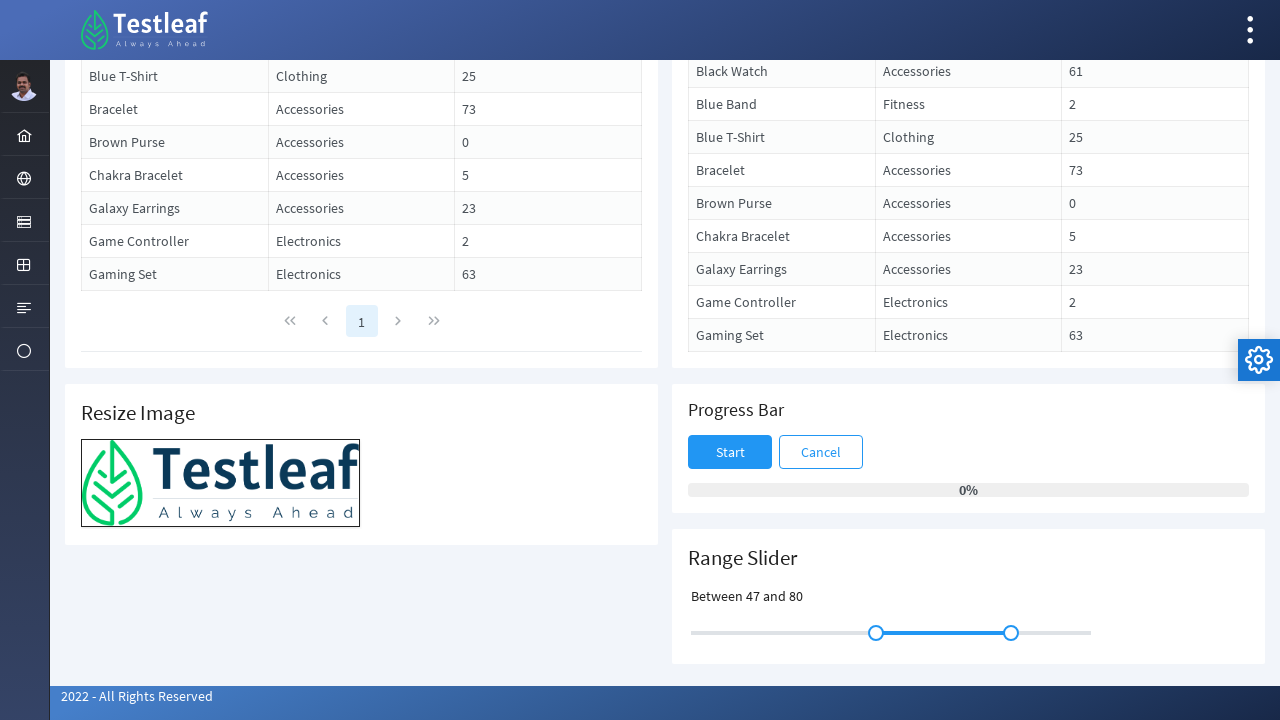

Pressed ArrowRight key on slider (movement 18/20) on xpath=//*[@id='form:j_idt125']/span[1]
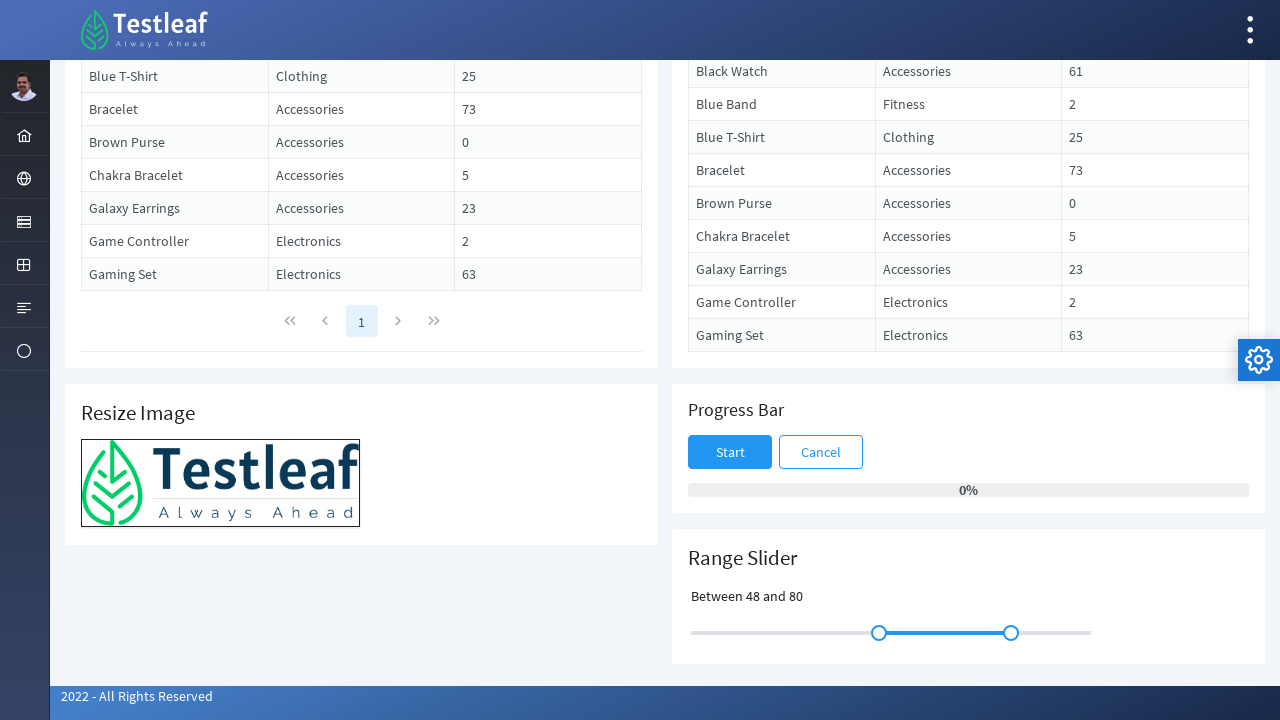

Pressed ArrowRight key on slider (movement 19/20) on xpath=//*[@id='form:j_idt125']/span[1]
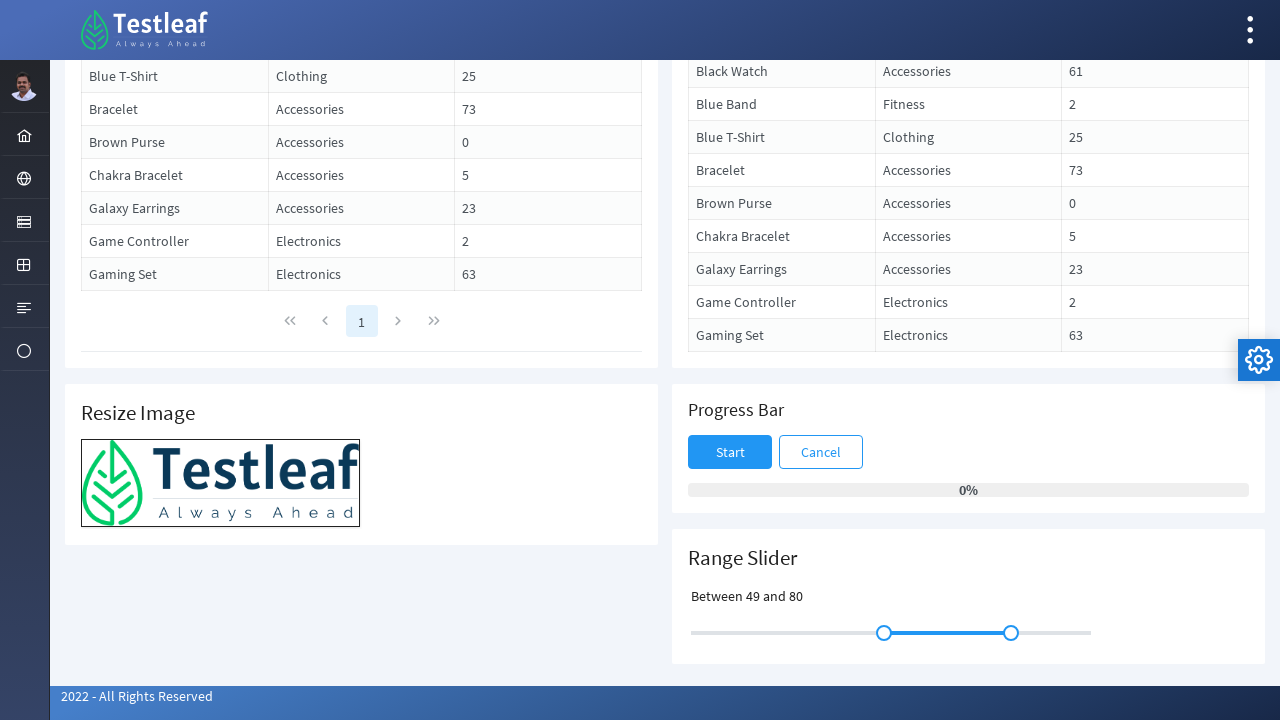

Pressed ArrowRight key on slider (movement 20/20) on xpath=//*[@id='form:j_idt125']/span[1]
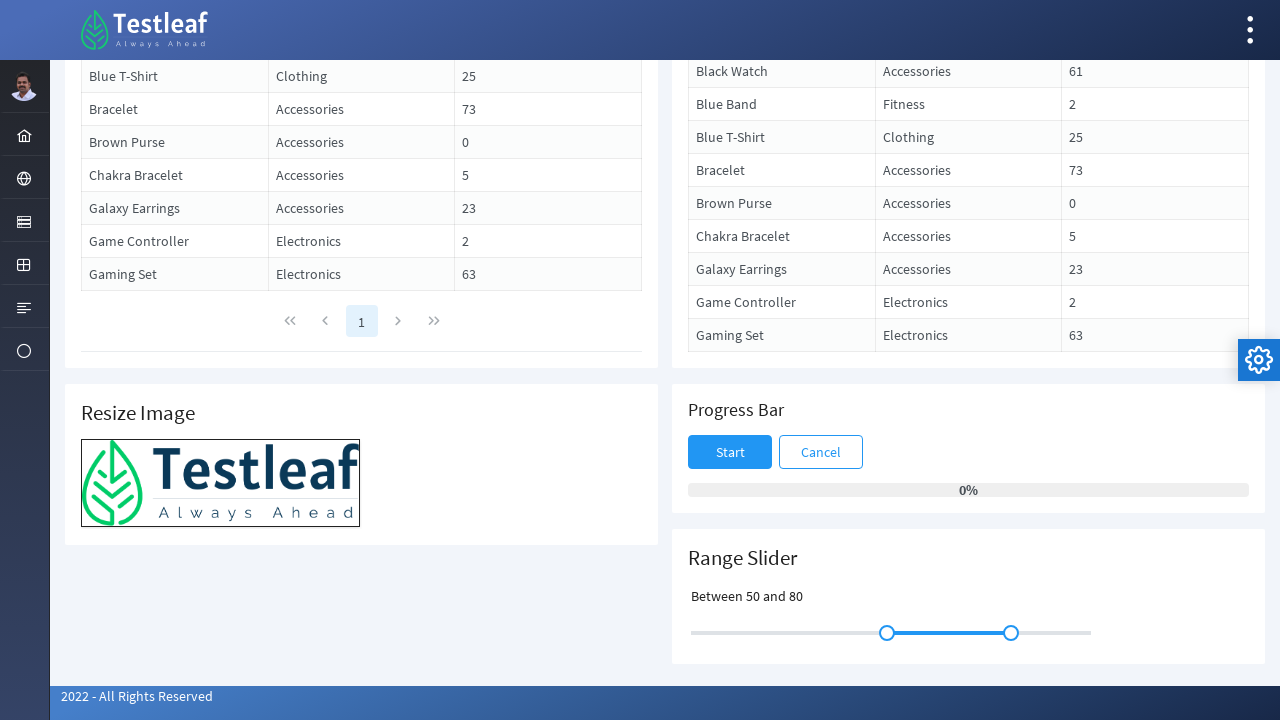

Waited 1 second between slider movements
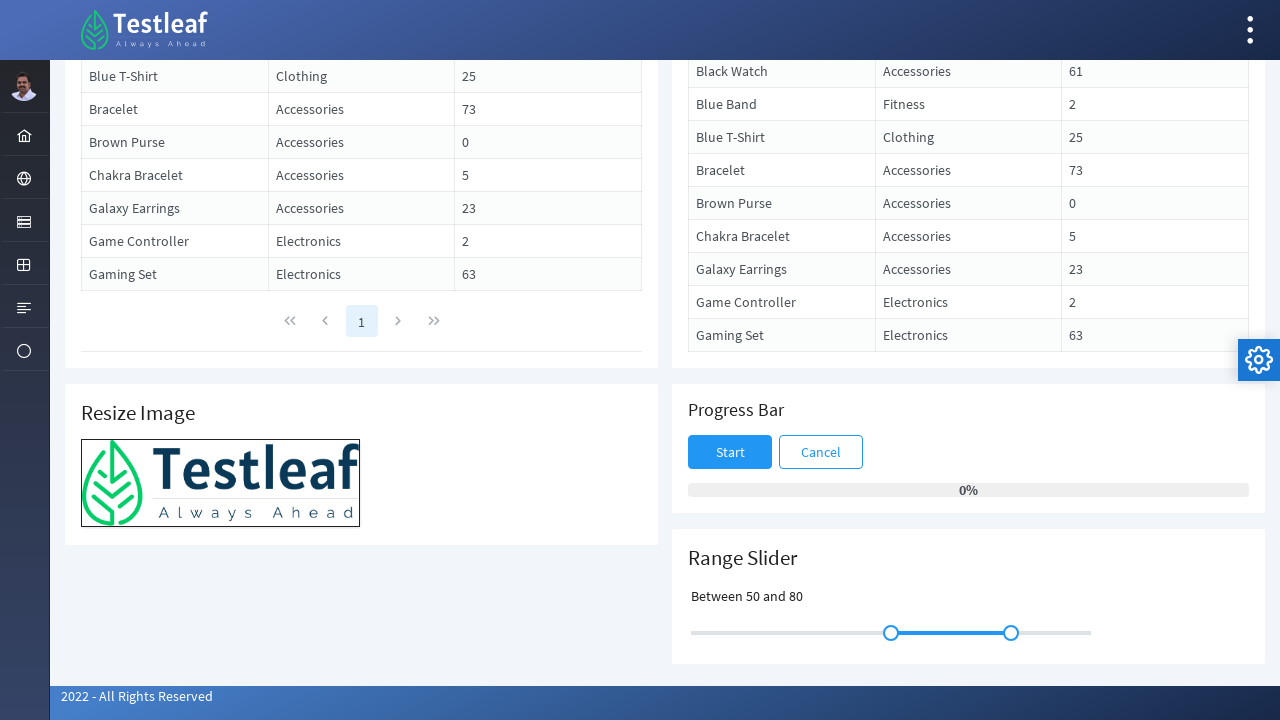

Pressed ArrowLeft key on slider (movement 1/20) on xpath=//*[@id='form:j_idt125']/span[1]
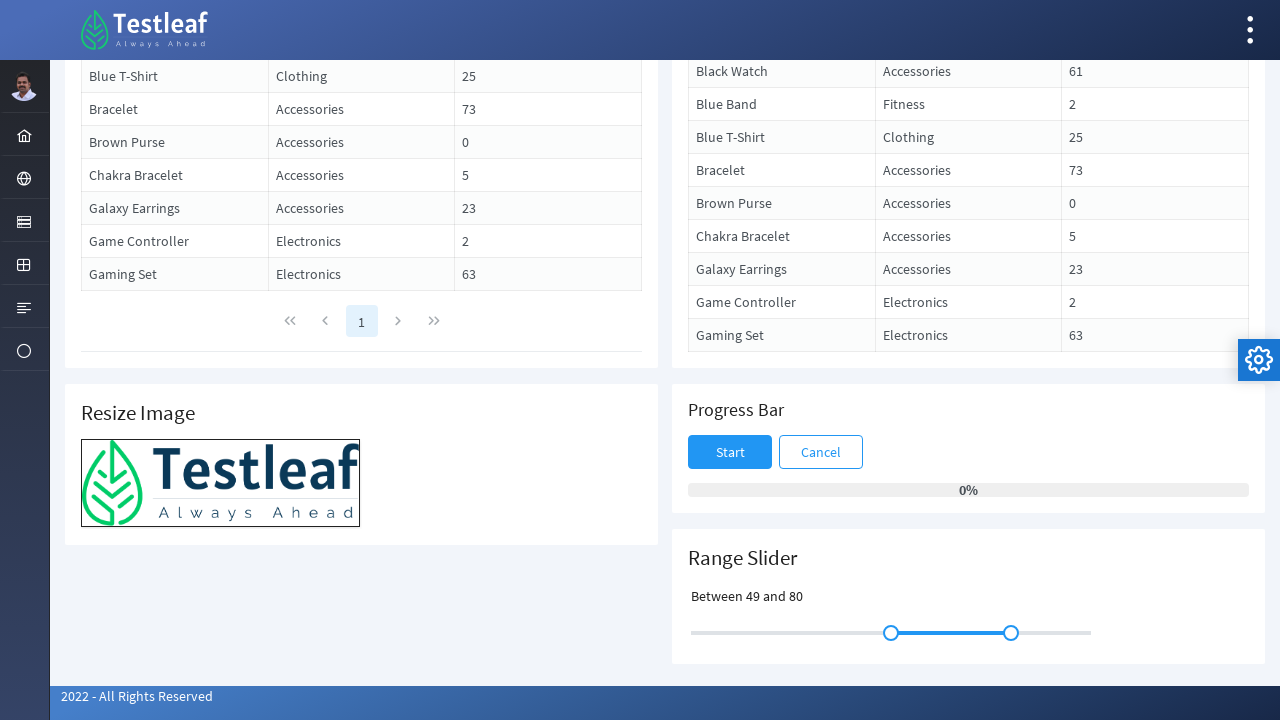

Pressed ArrowLeft key on slider (movement 2/20) on xpath=//*[@id='form:j_idt125']/span[1]
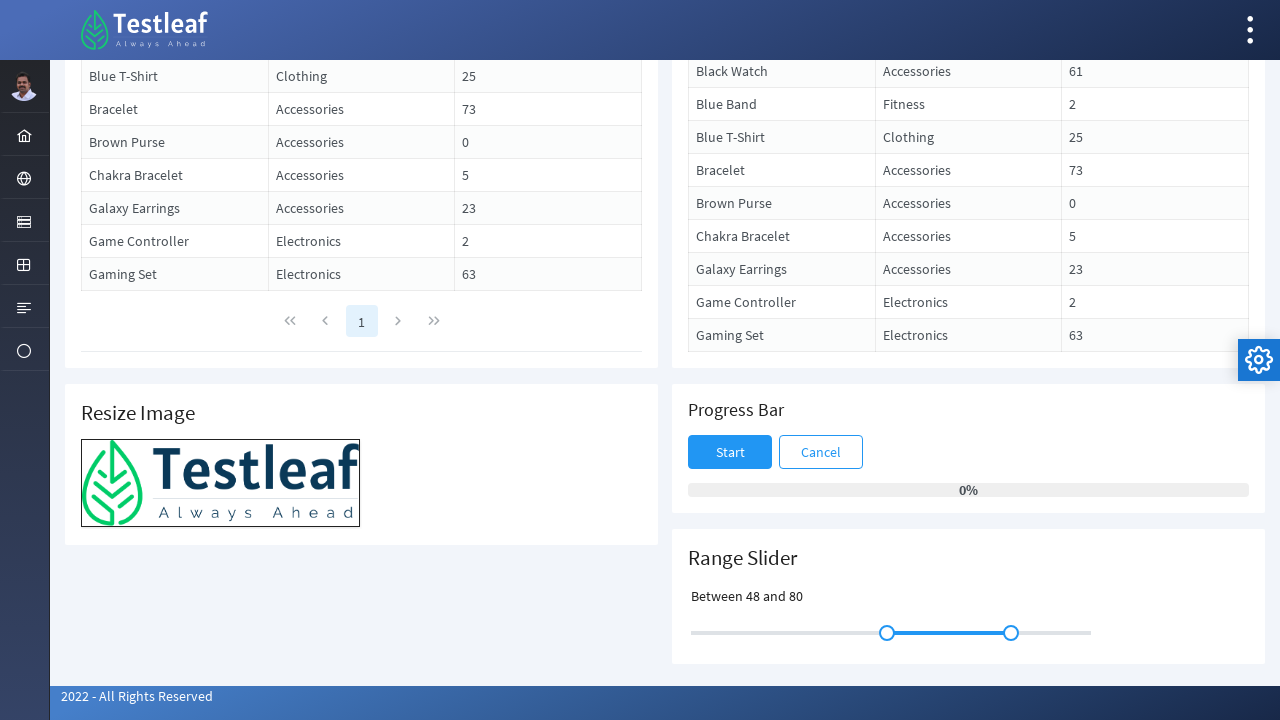

Pressed ArrowLeft key on slider (movement 3/20) on xpath=//*[@id='form:j_idt125']/span[1]
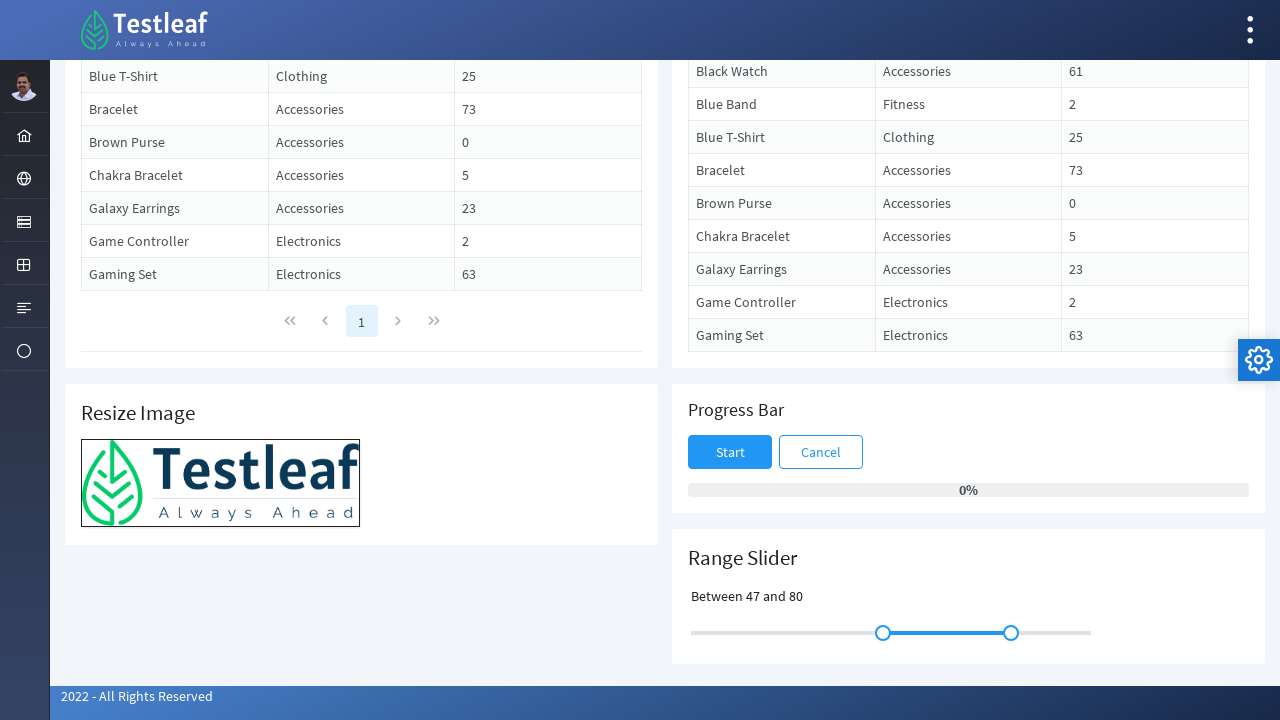

Pressed ArrowLeft key on slider (movement 4/20) on xpath=//*[@id='form:j_idt125']/span[1]
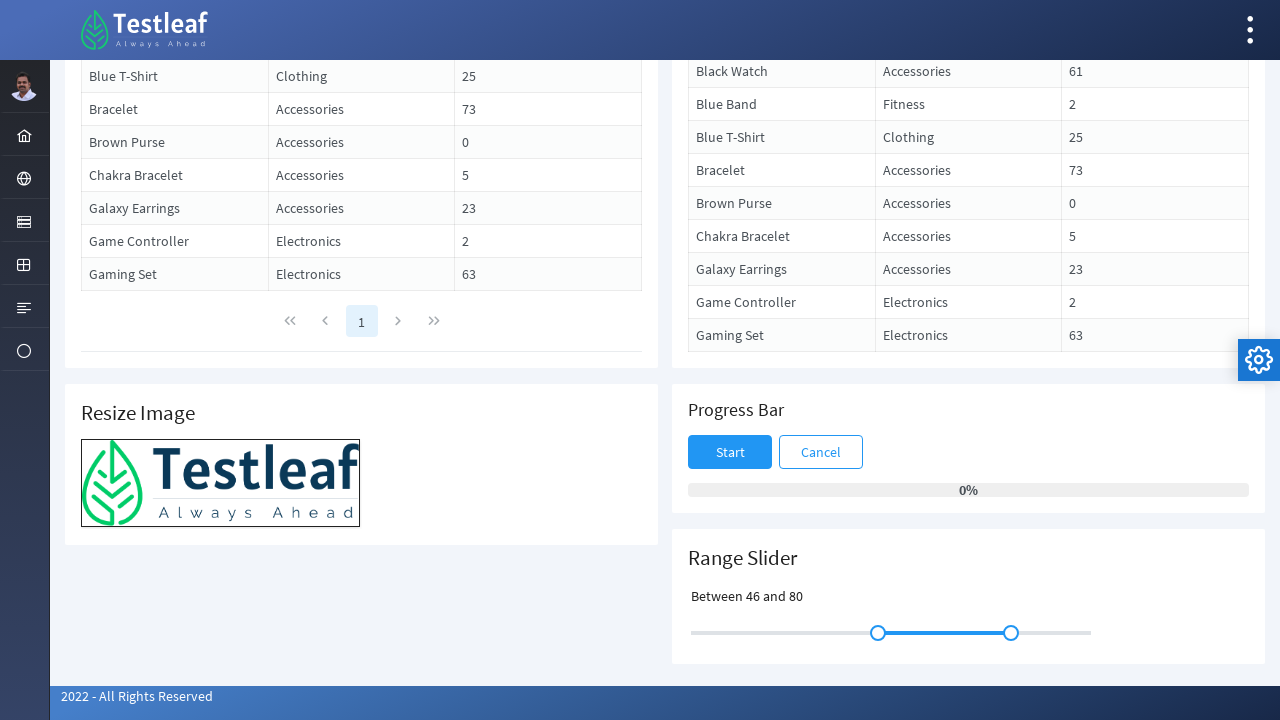

Pressed ArrowLeft key on slider (movement 5/20) on xpath=//*[@id='form:j_idt125']/span[1]
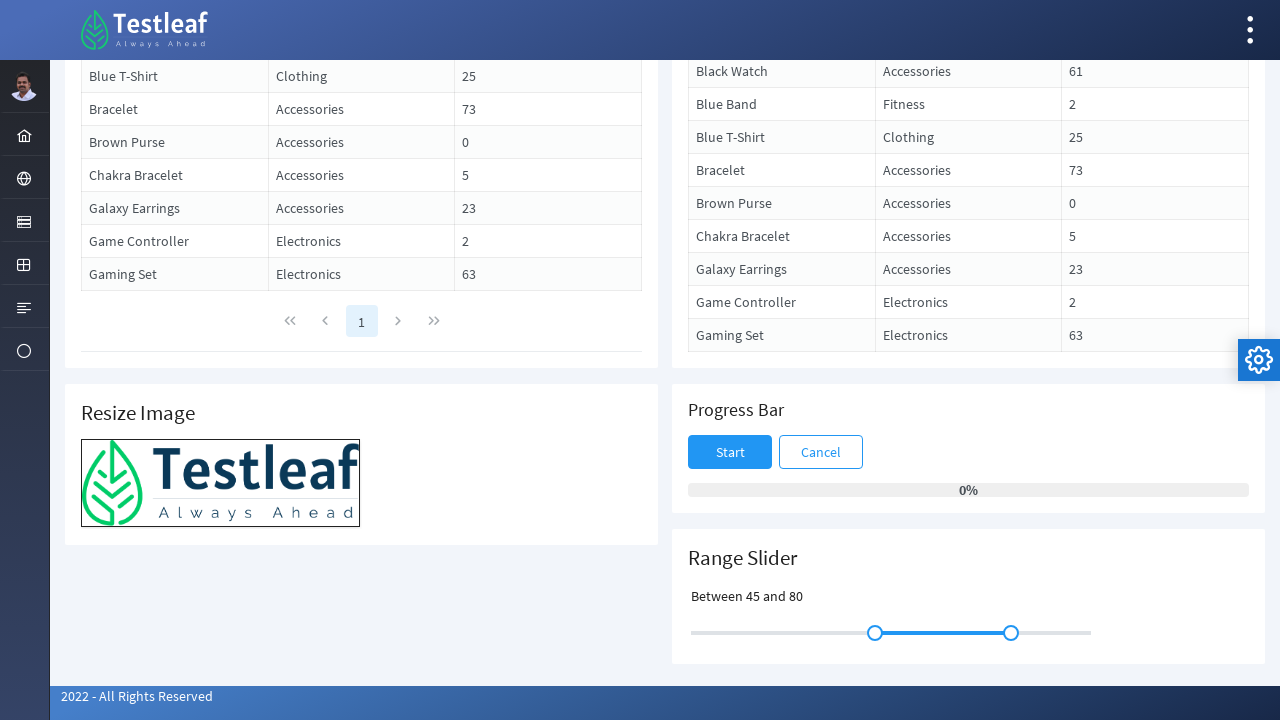

Pressed ArrowLeft key on slider (movement 6/20) on xpath=//*[@id='form:j_idt125']/span[1]
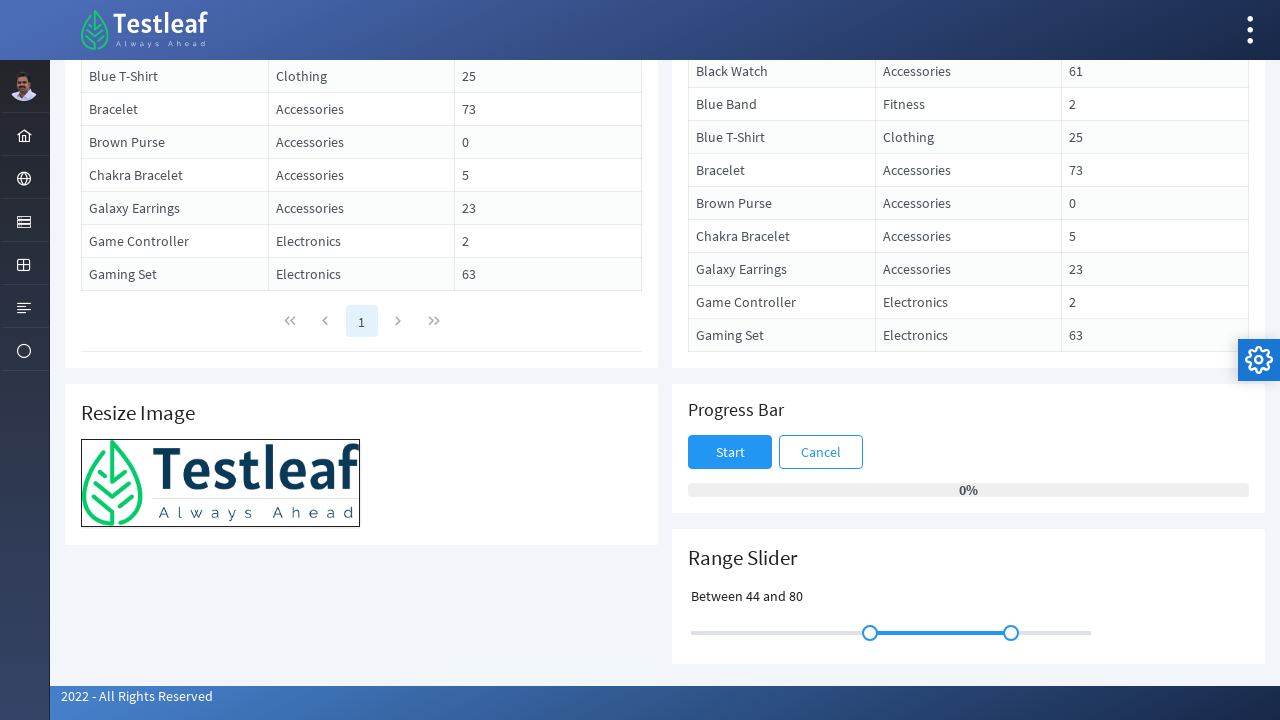

Pressed ArrowLeft key on slider (movement 7/20) on xpath=//*[@id='form:j_idt125']/span[1]
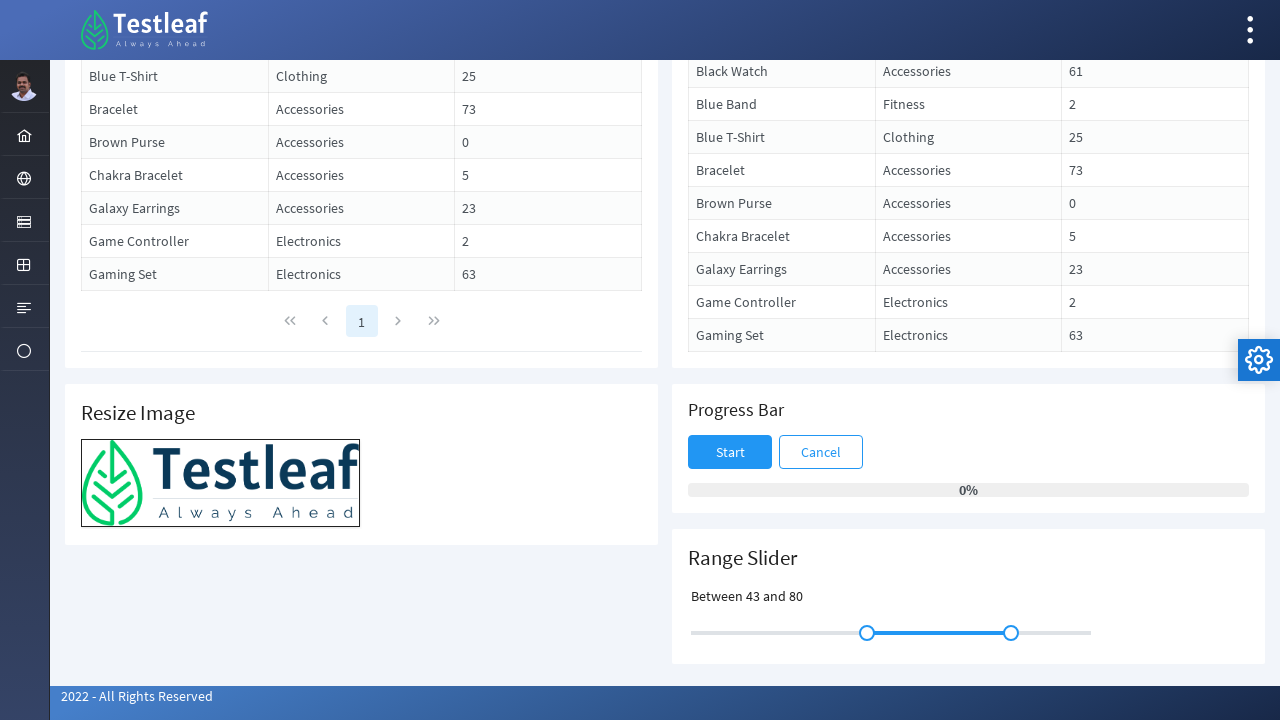

Pressed ArrowLeft key on slider (movement 8/20) on xpath=//*[@id='form:j_idt125']/span[1]
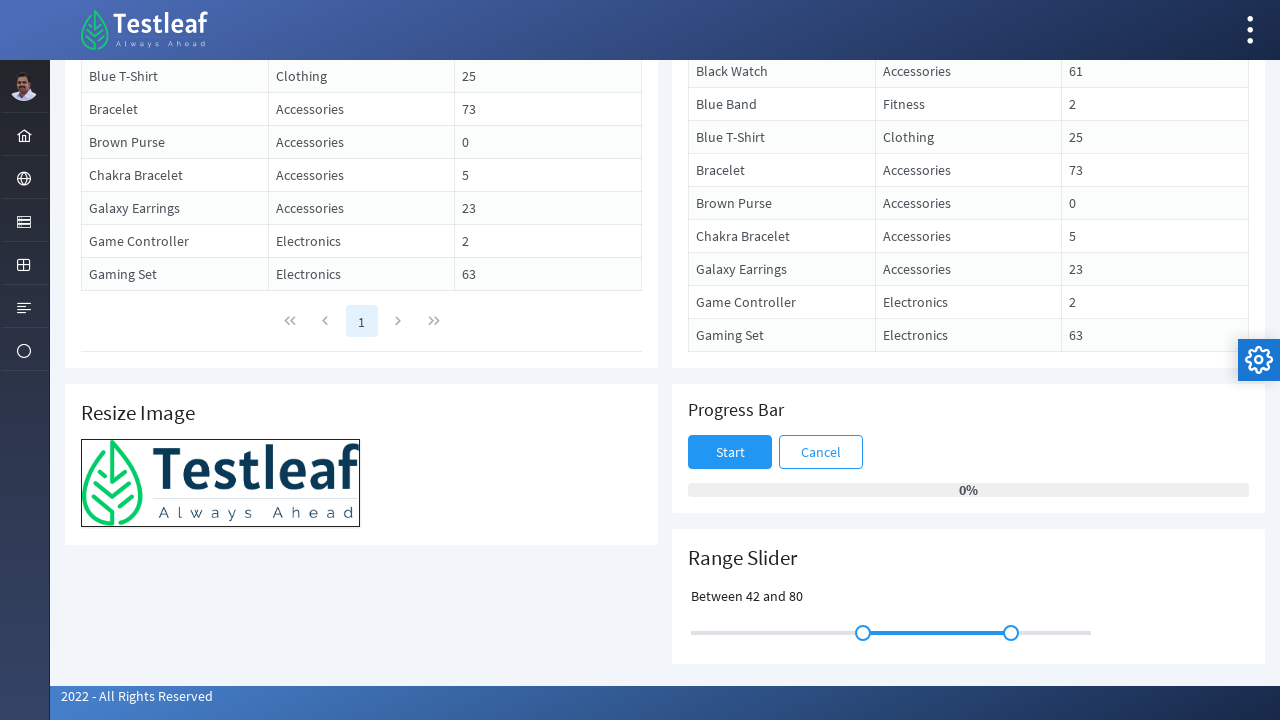

Pressed ArrowLeft key on slider (movement 9/20) on xpath=//*[@id='form:j_idt125']/span[1]
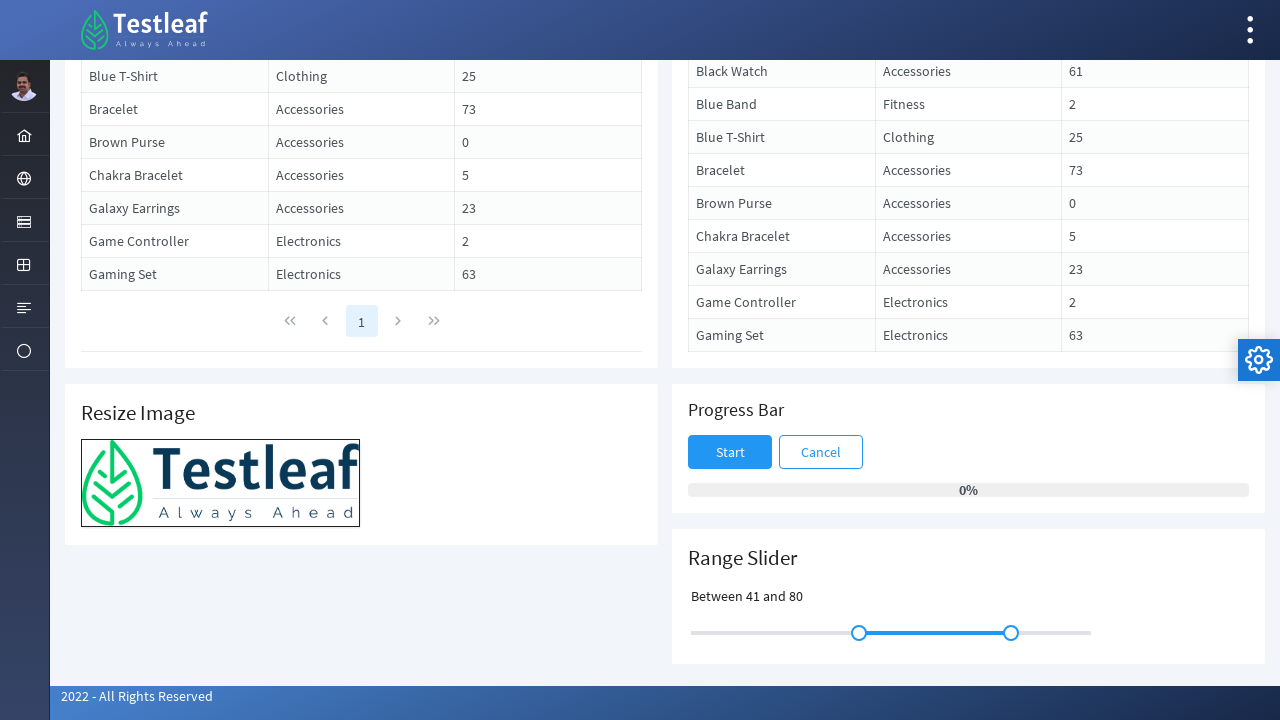

Pressed ArrowLeft key on slider (movement 10/20) on xpath=//*[@id='form:j_idt125']/span[1]
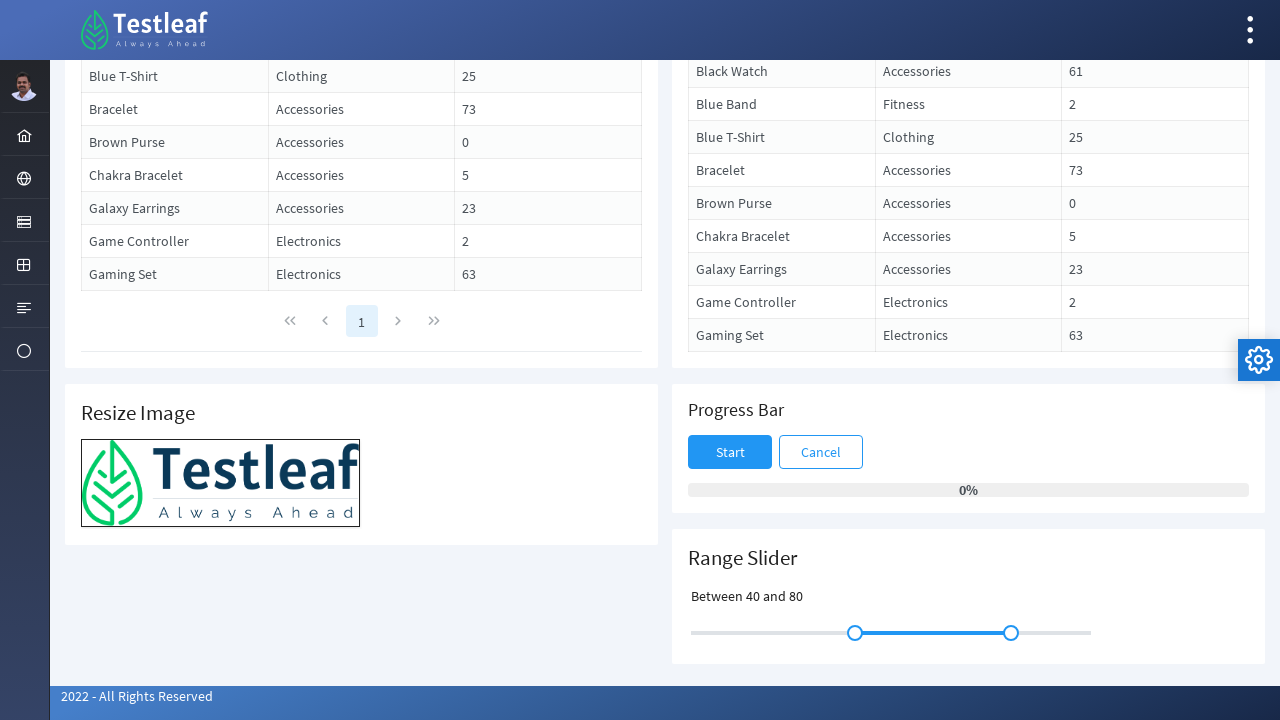

Pressed ArrowLeft key on slider (movement 11/20) on xpath=//*[@id='form:j_idt125']/span[1]
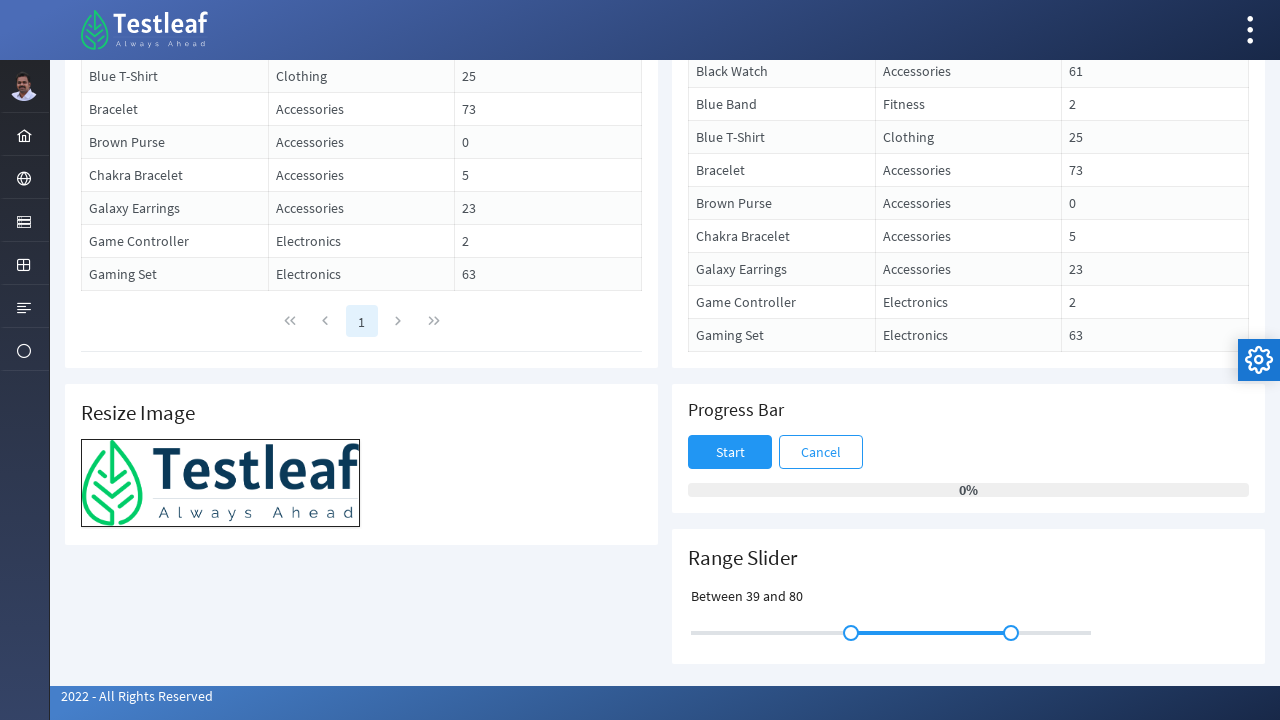

Pressed ArrowLeft key on slider (movement 12/20) on xpath=//*[@id='form:j_idt125']/span[1]
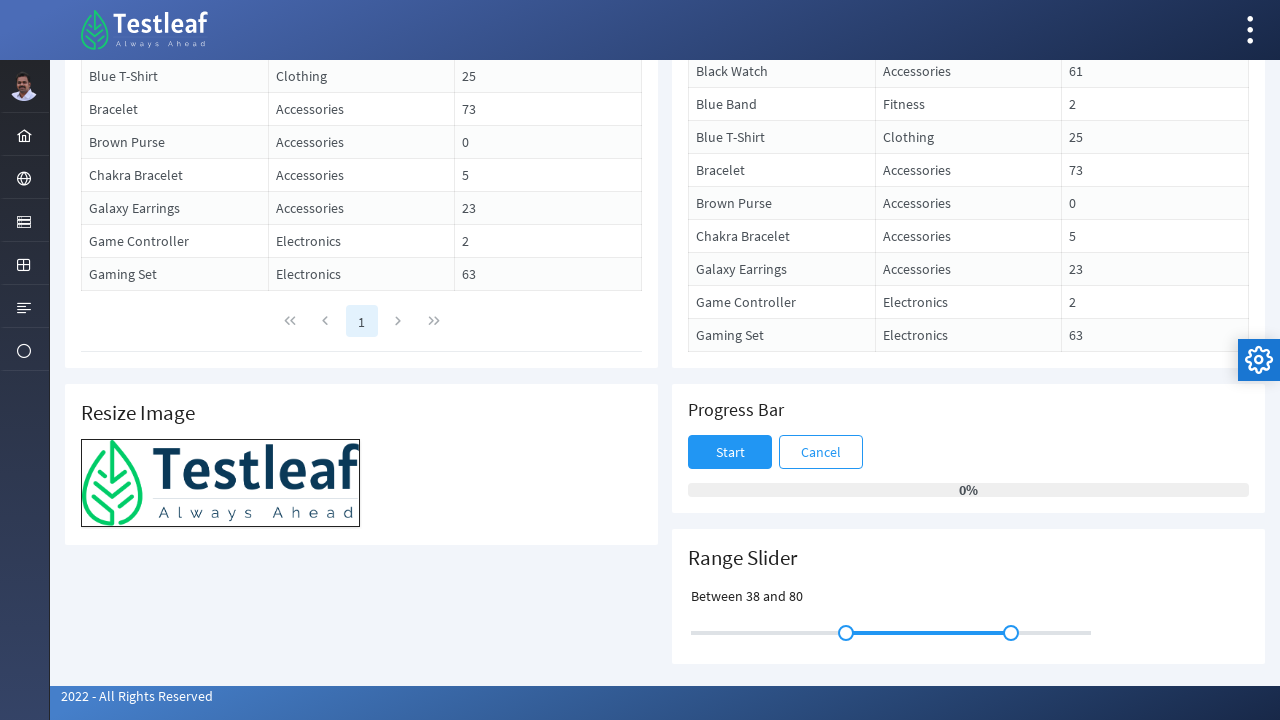

Pressed ArrowLeft key on slider (movement 13/20) on xpath=//*[@id='form:j_idt125']/span[1]
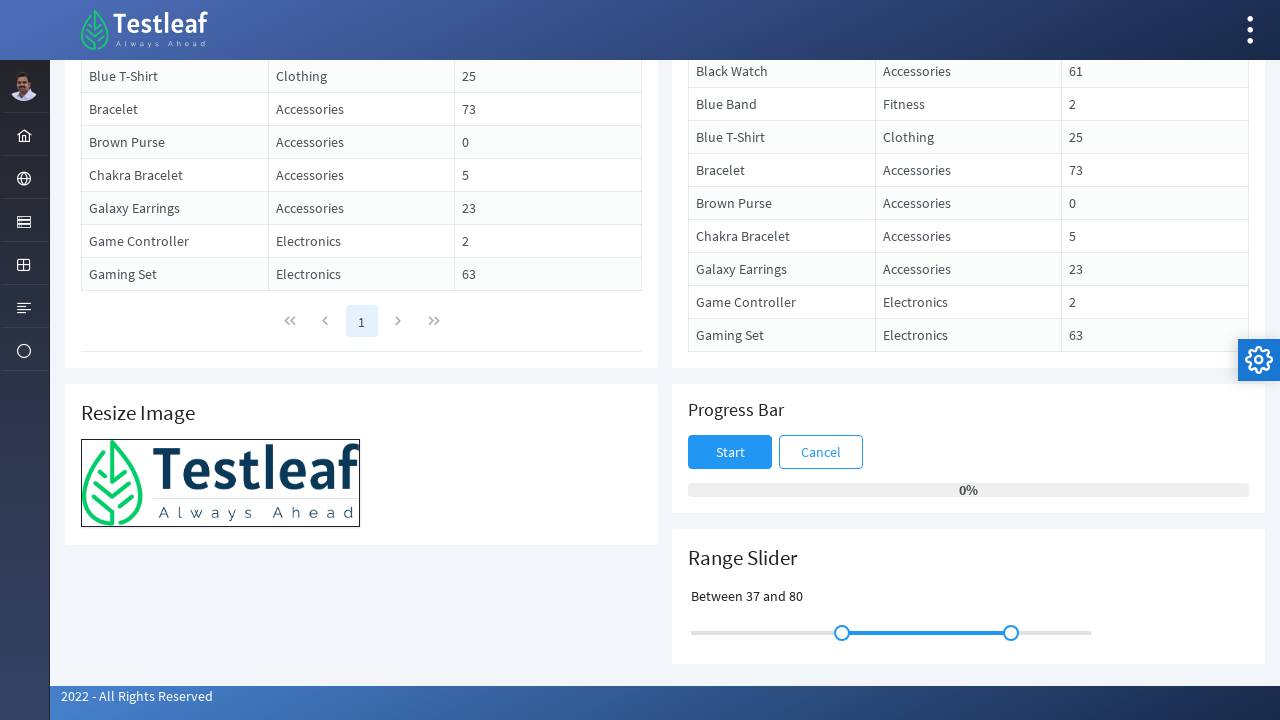

Pressed ArrowLeft key on slider (movement 14/20) on xpath=//*[@id='form:j_idt125']/span[1]
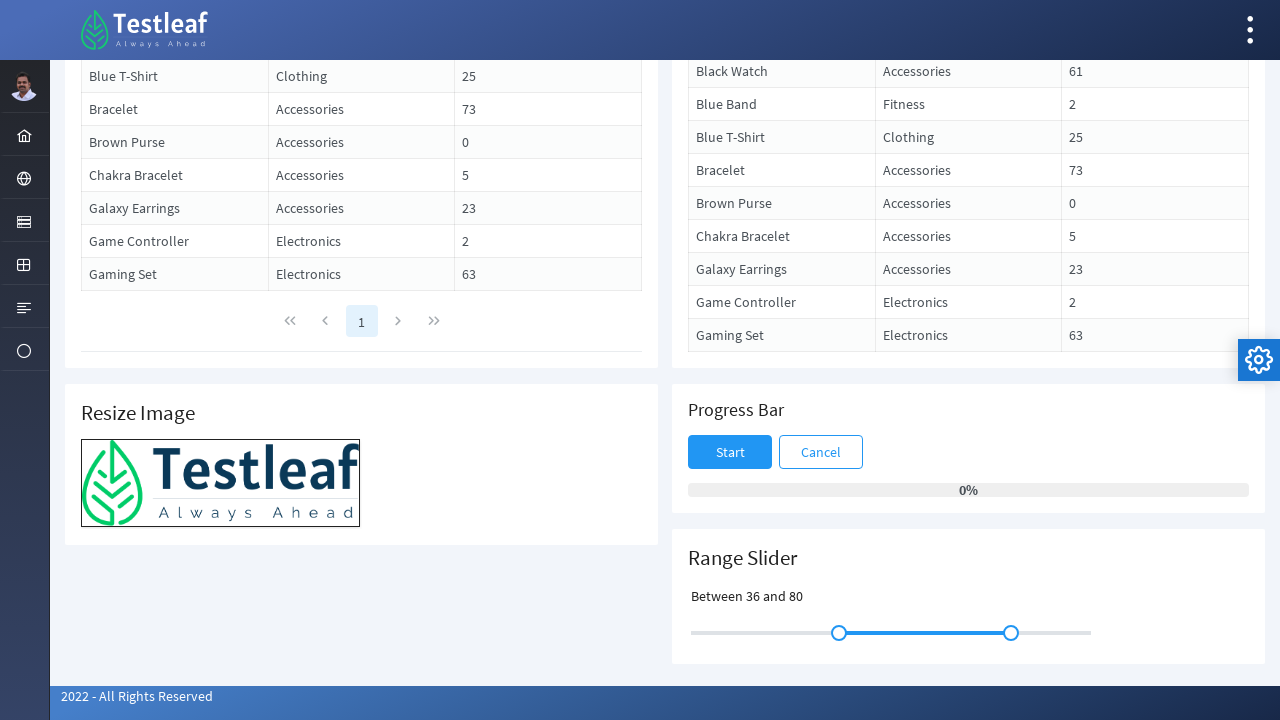

Pressed ArrowLeft key on slider (movement 15/20) on xpath=//*[@id='form:j_idt125']/span[1]
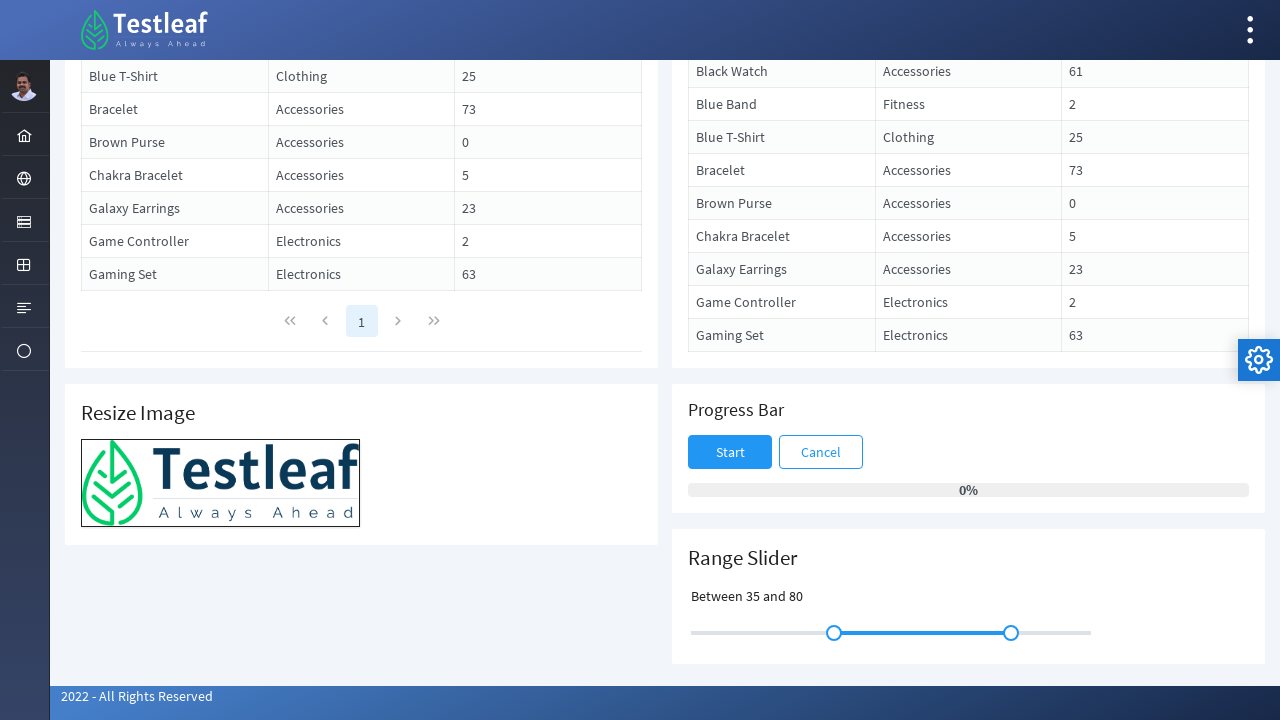

Pressed ArrowLeft key on slider (movement 16/20) on xpath=//*[@id='form:j_idt125']/span[1]
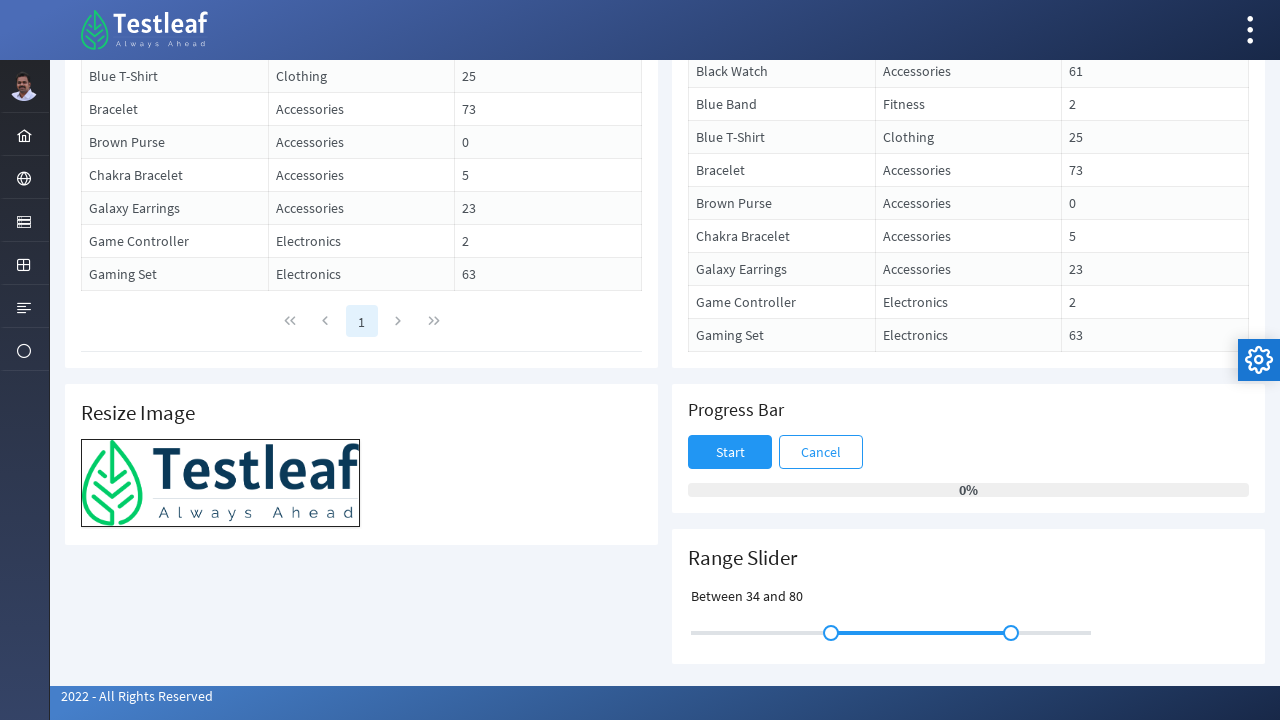

Pressed ArrowLeft key on slider (movement 17/20) on xpath=//*[@id='form:j_idt125']/span[1]
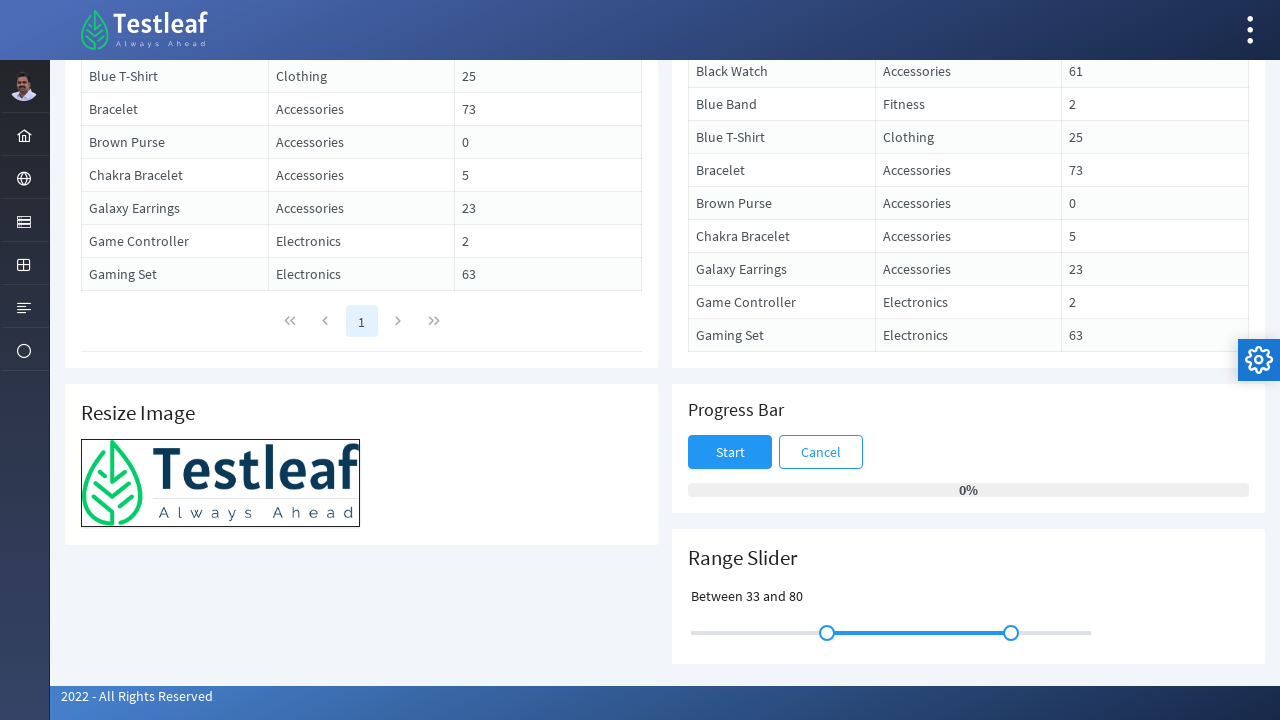

Pressed ArrowLeft key on slider (movement 18/20) on xpath=//*[@id='form:j_idt125']/span[1]
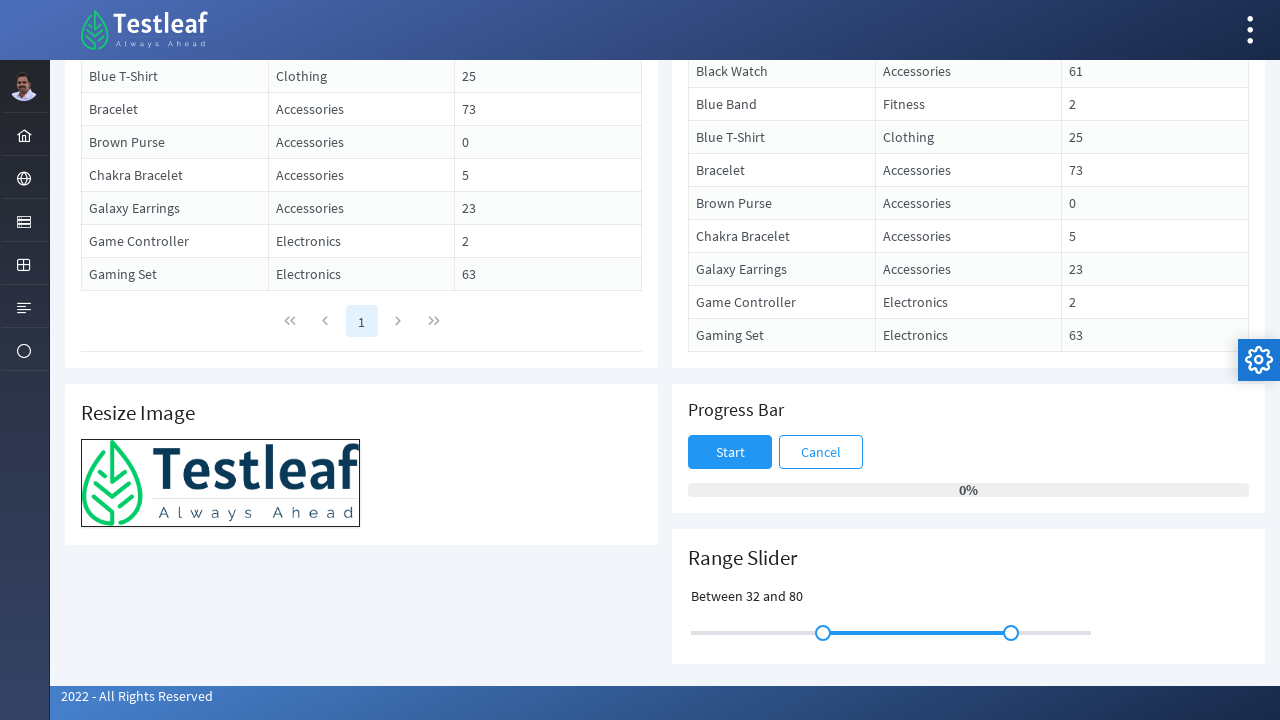

Pressed ArrowLeft key on slider (movement 19/20) on xpath=//*[@id='form:j_idt125']/span[1]
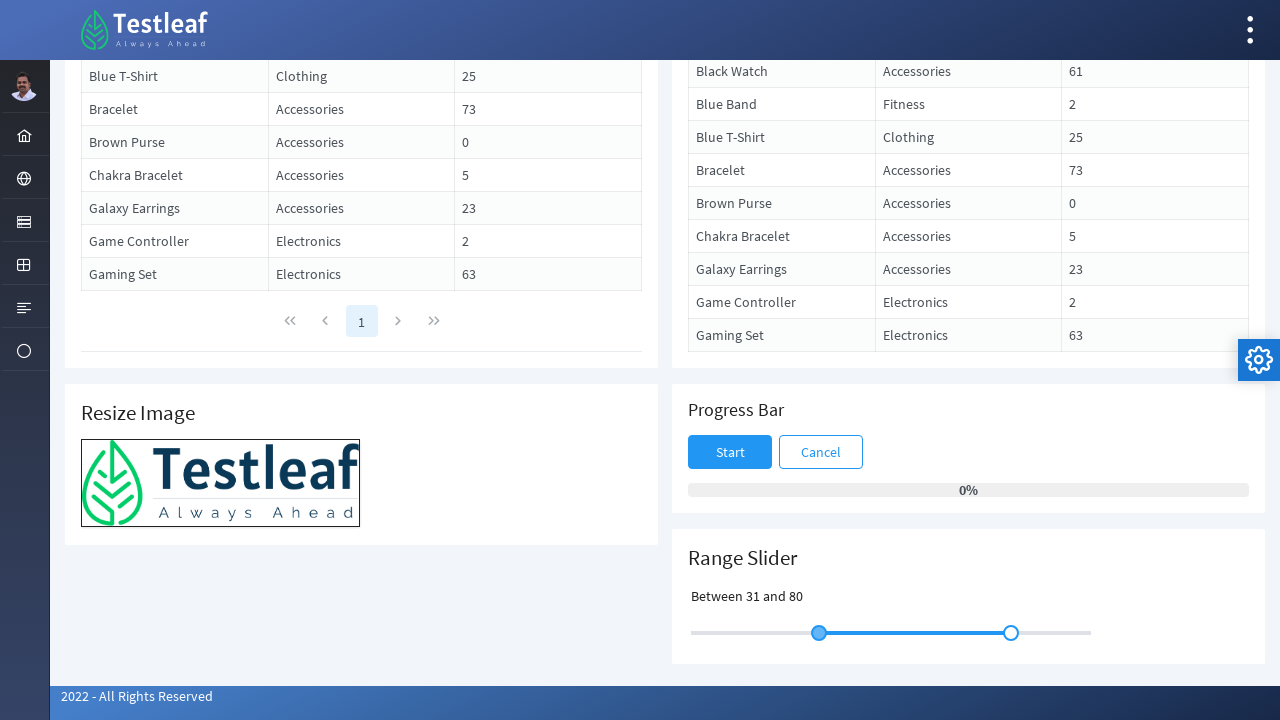

Pressed ArrowLeft key on slider (movement 20/20) on xpath=//*[@id='form:j_idt125']/span[1]
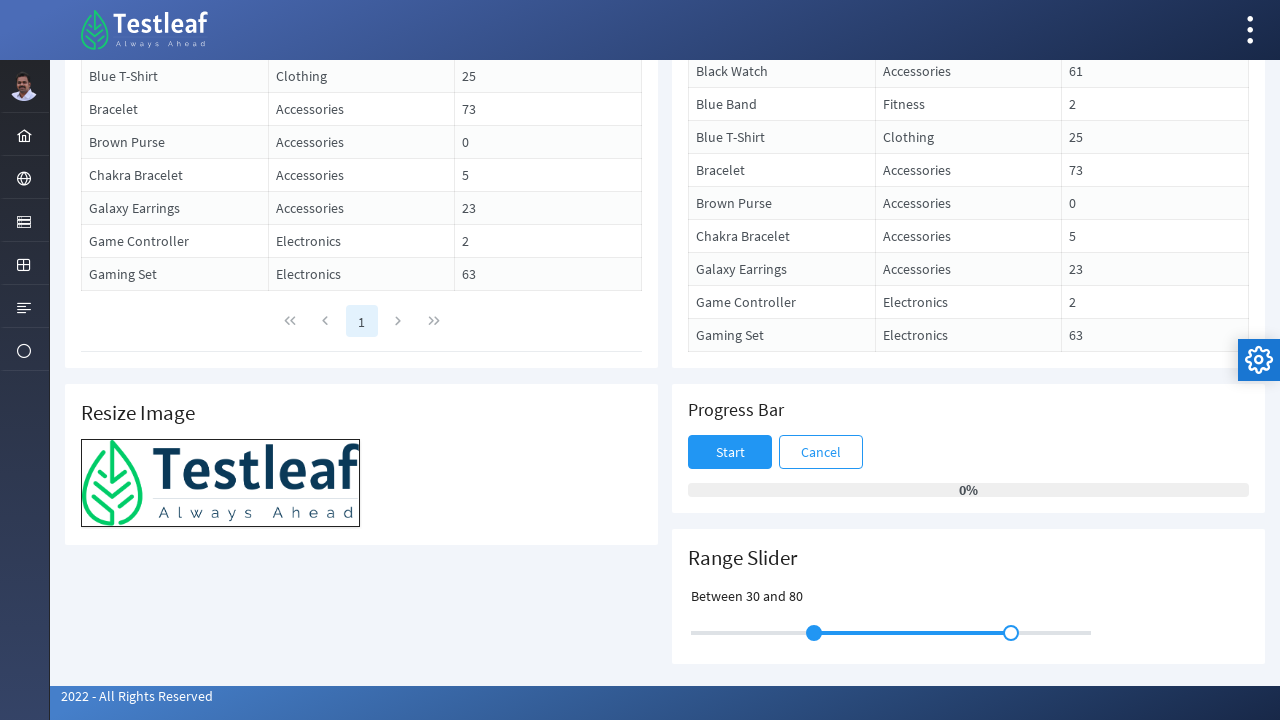

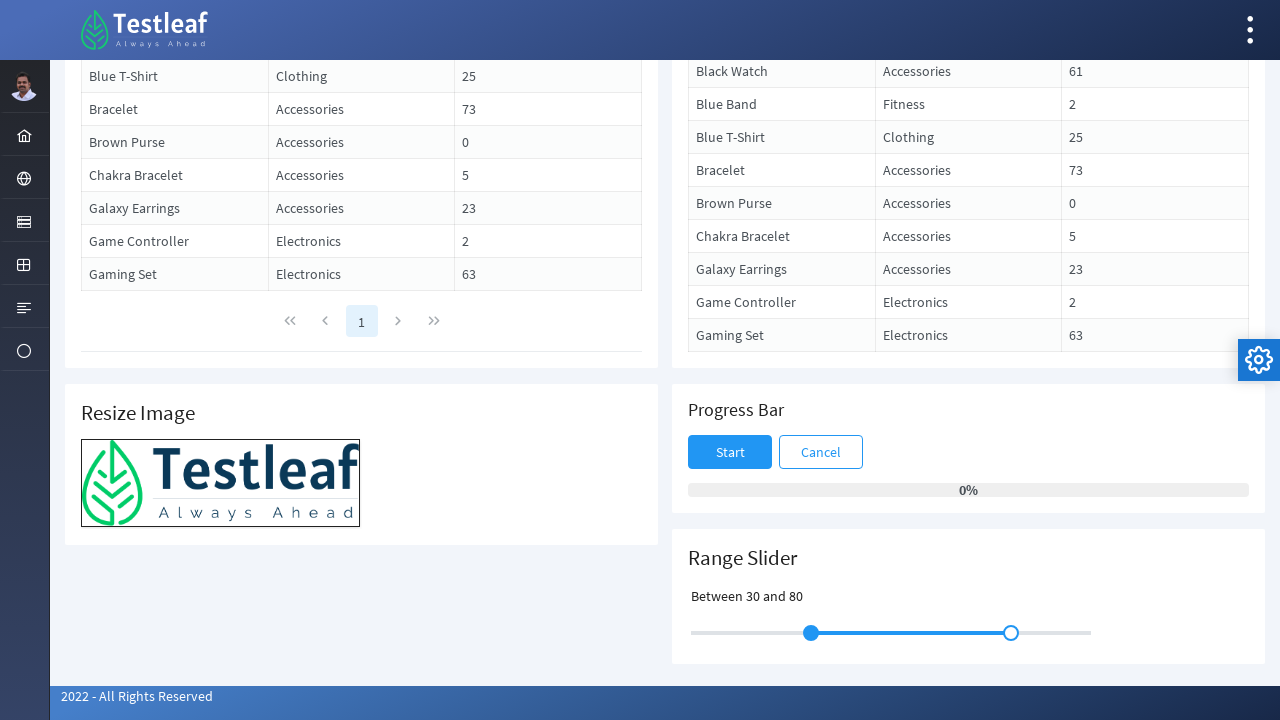